Completes the RPA Challenge by clicking the start button, then filling out a form multiple times with sample data and submitting each entry.

Starting URL: https://rpachallenge.com

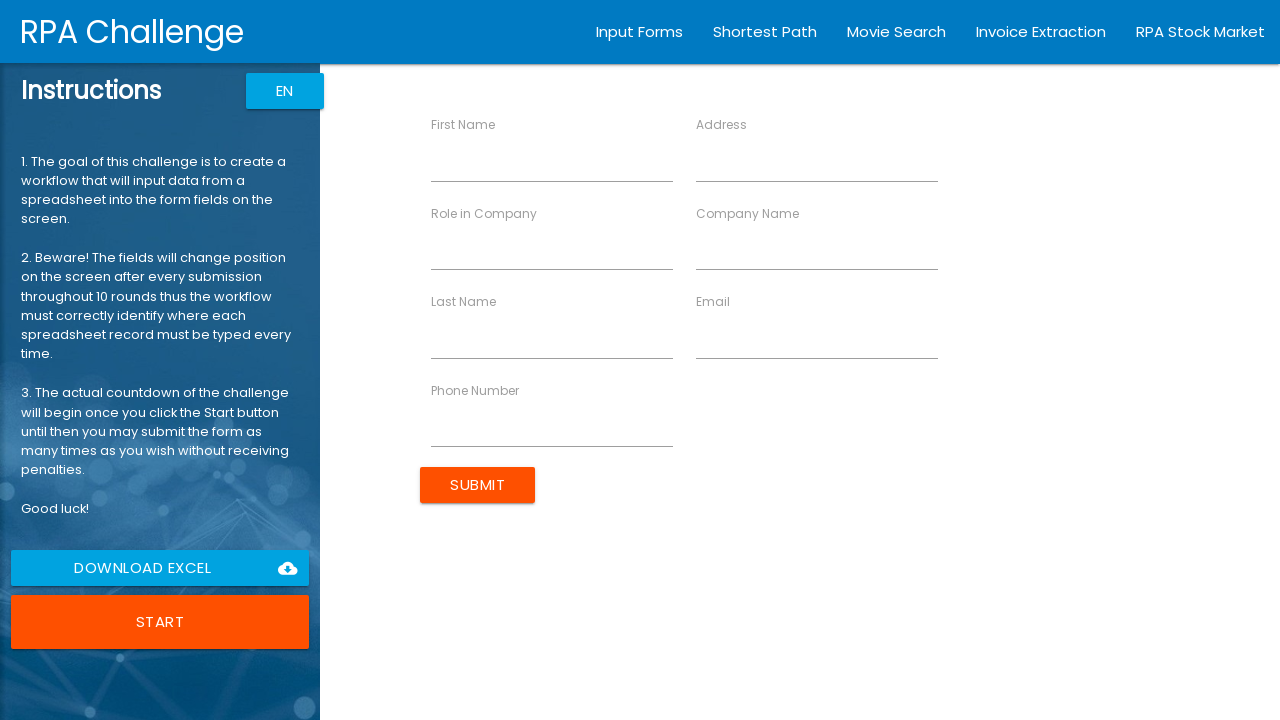

Clicked the start button to begin the RPA Challenge at (160, 622) on body > app-root > div.body.row1.scroll-y > app-rpa1 > div > div.instructions.col
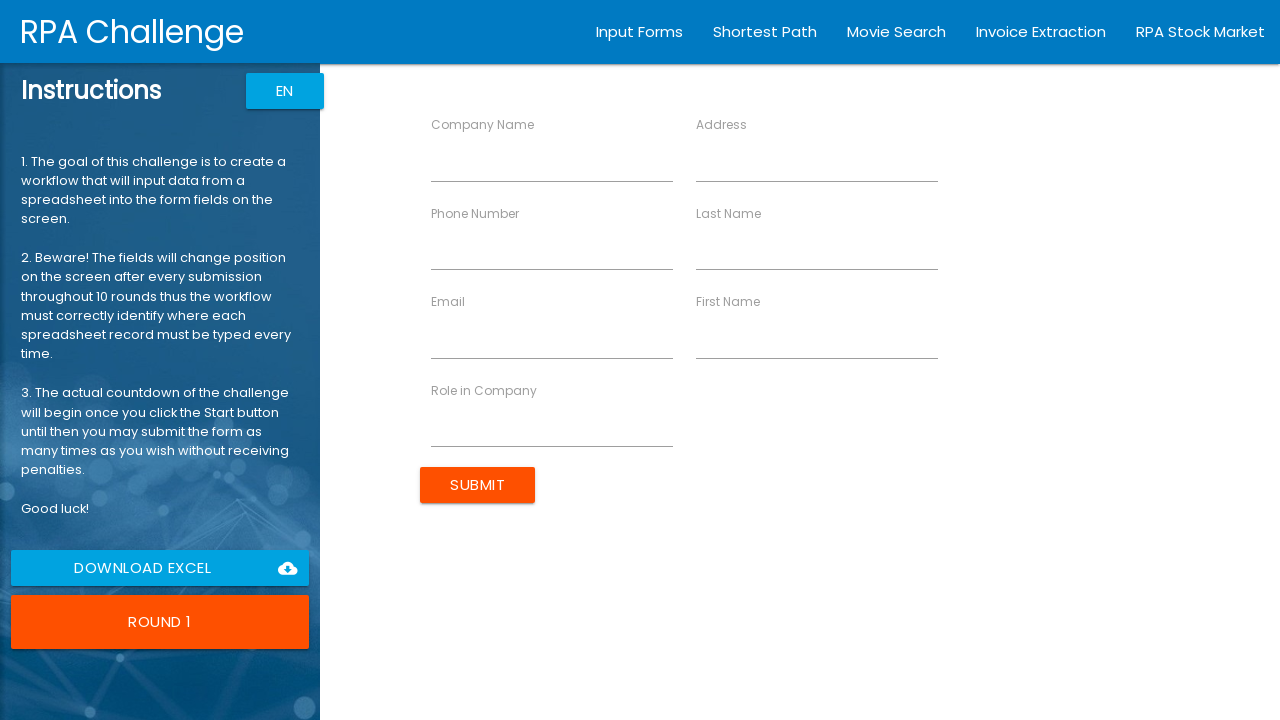

Filled email field with john.smith@example.com on [ng-reflect-name="labelEmail"]
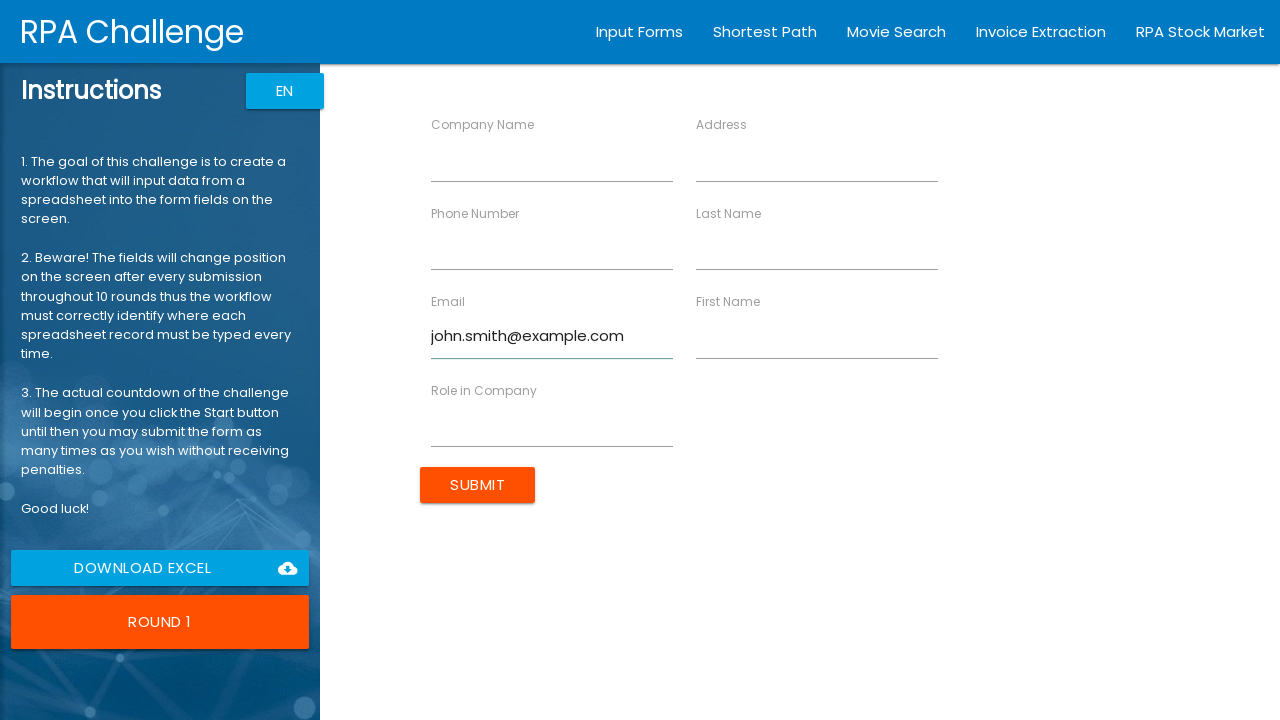

Filled address field with 123 Main St on [ng-reflect-name="labelAddress"]
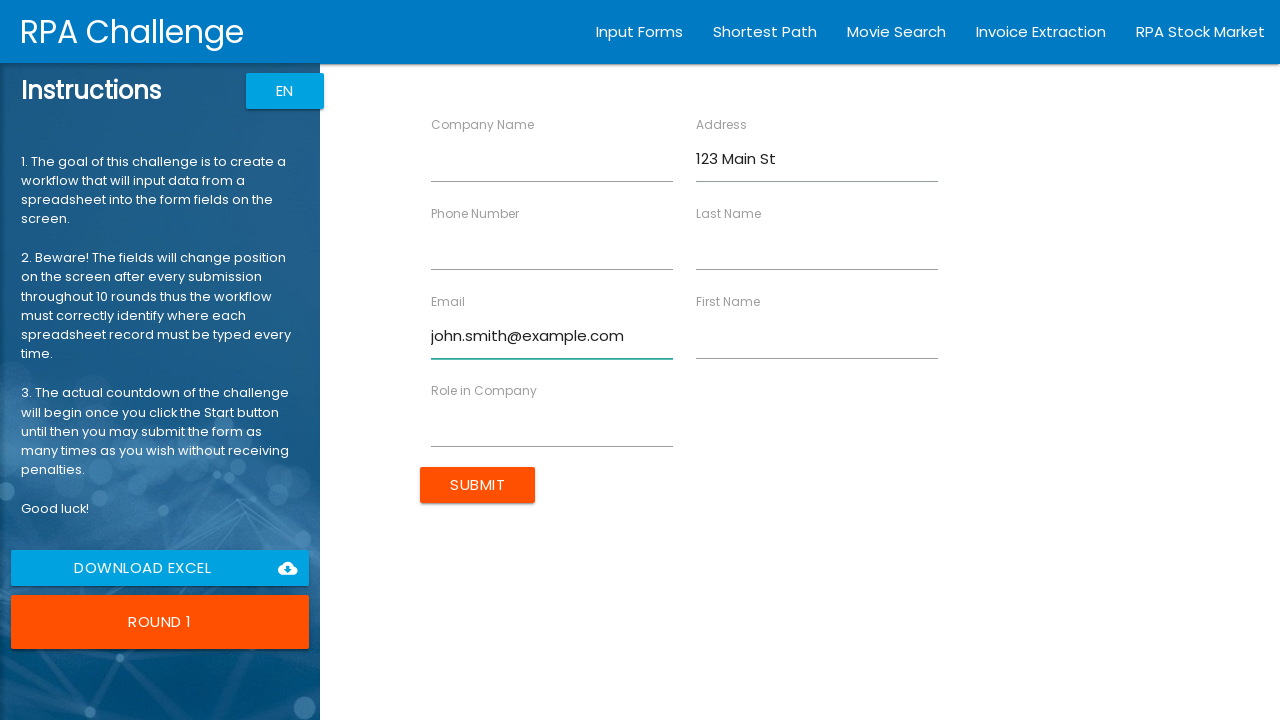

Filled company name field with ABC Corp on [ng-reflect-name="labelCompanyName"]
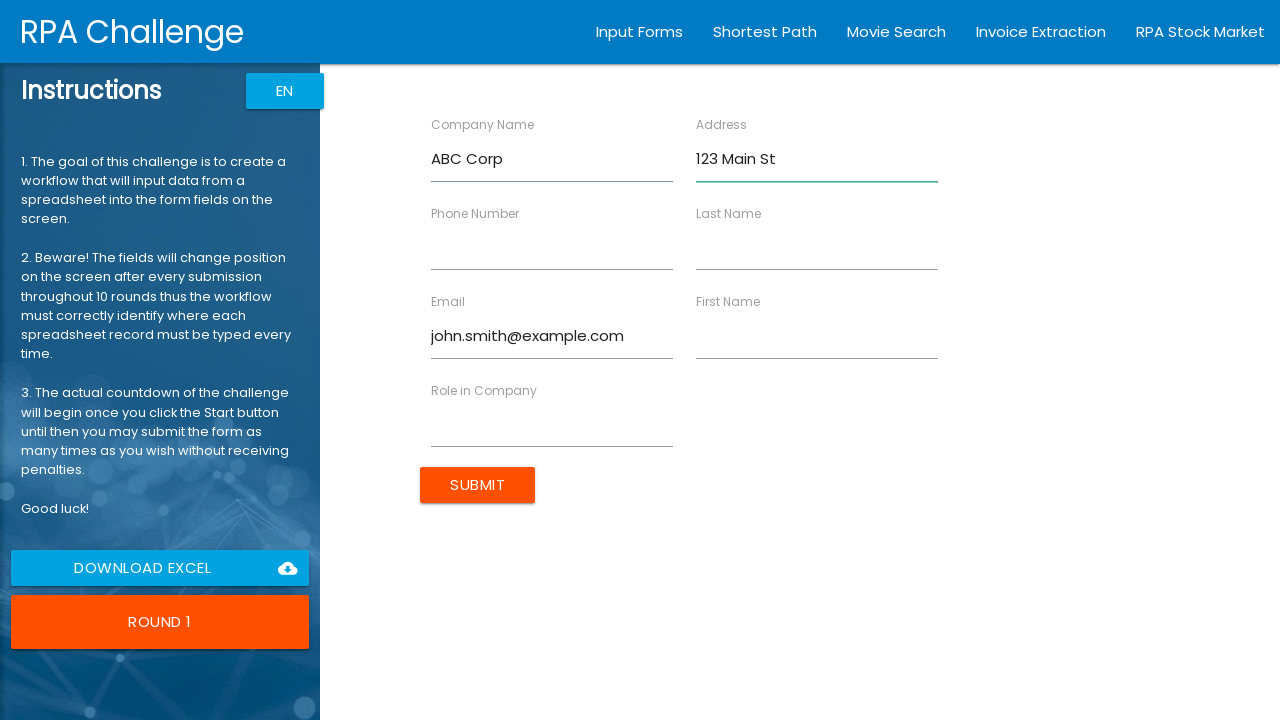

Filled last name field with Smith on [ng-reflect-name="labelLastName"]
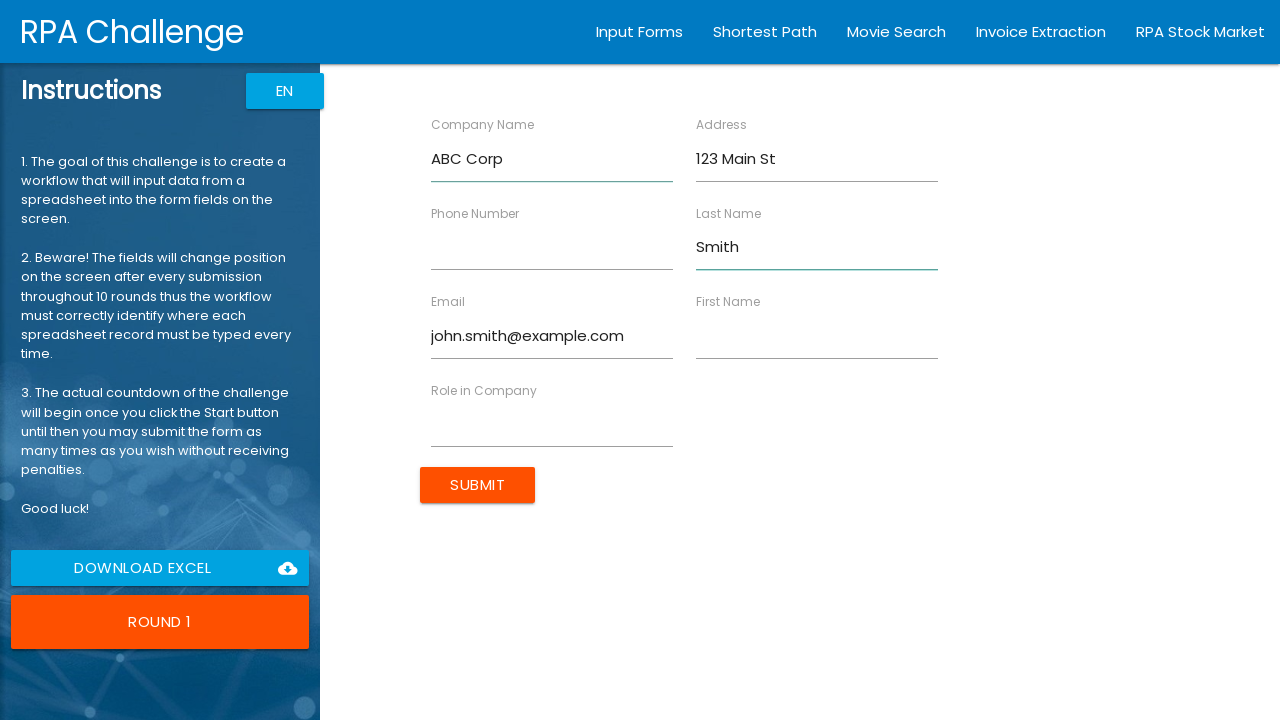

Filled role field with Manager on [ng-reflect-name="labelRole"]
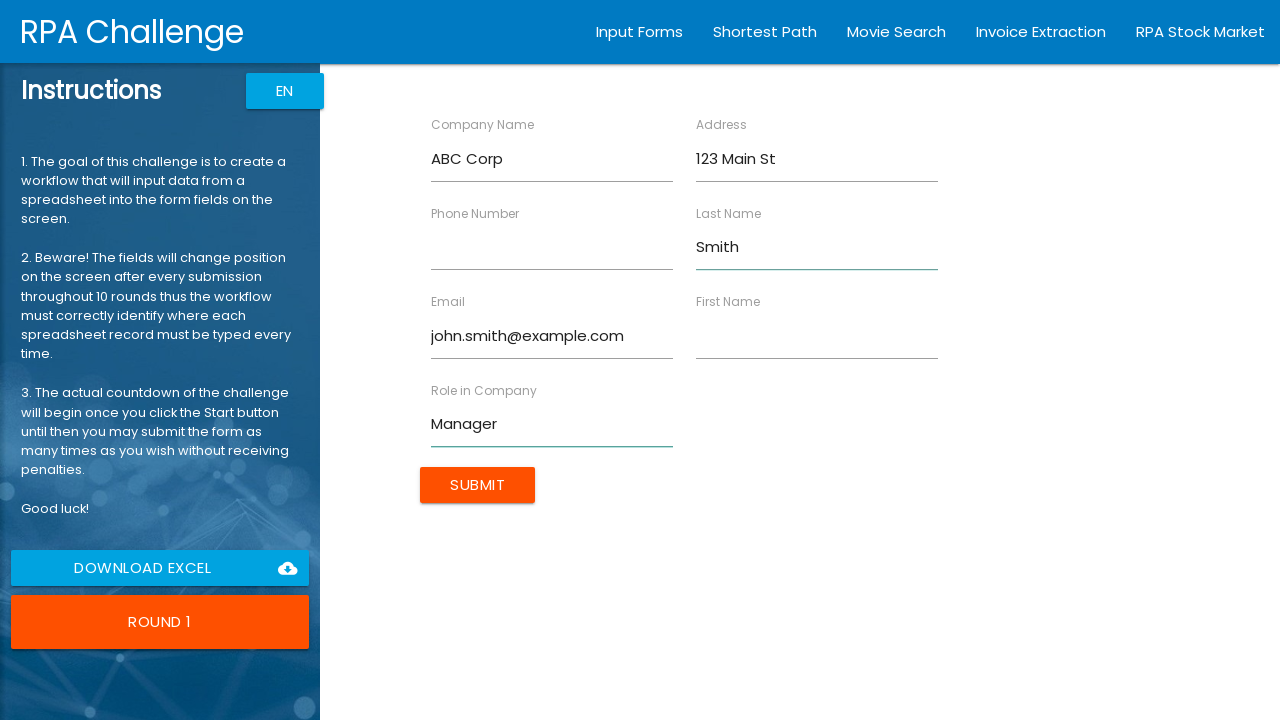

Filled first name field with John on [ng-reflect-name="labelFirstName"]
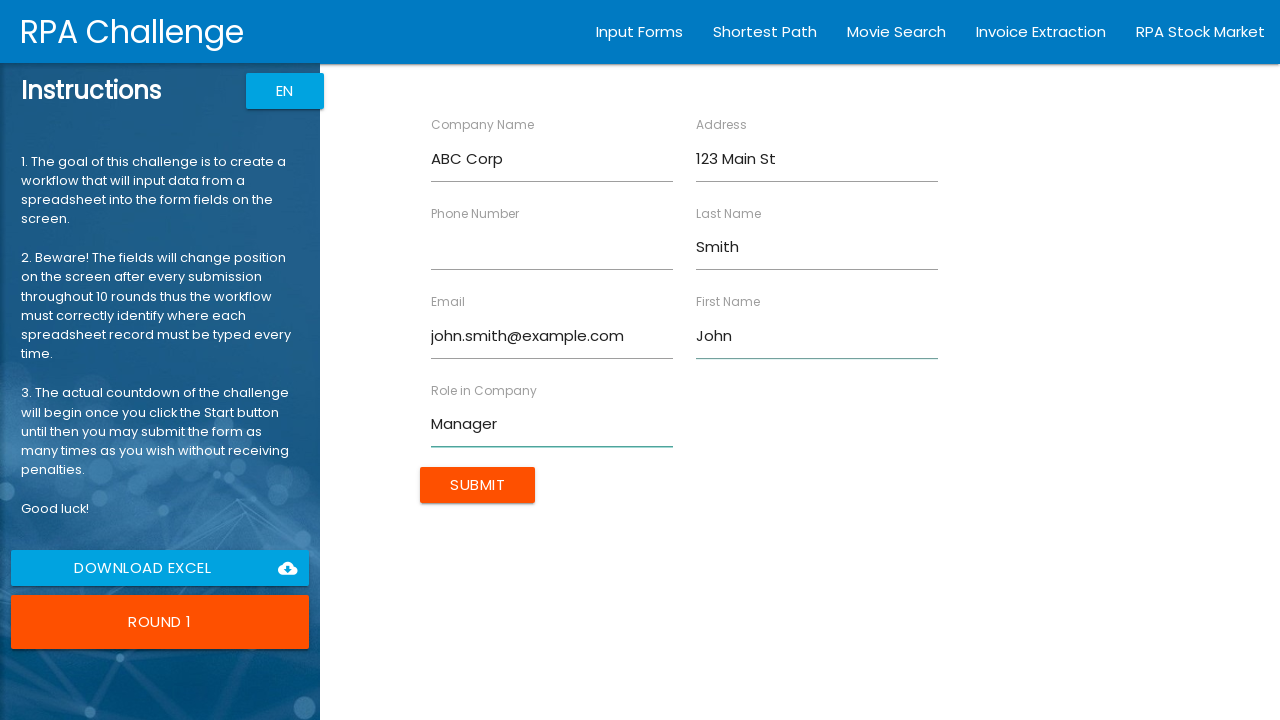

Filled phone field with 1234567890 on [ng-reflect-name="labelPhone"]
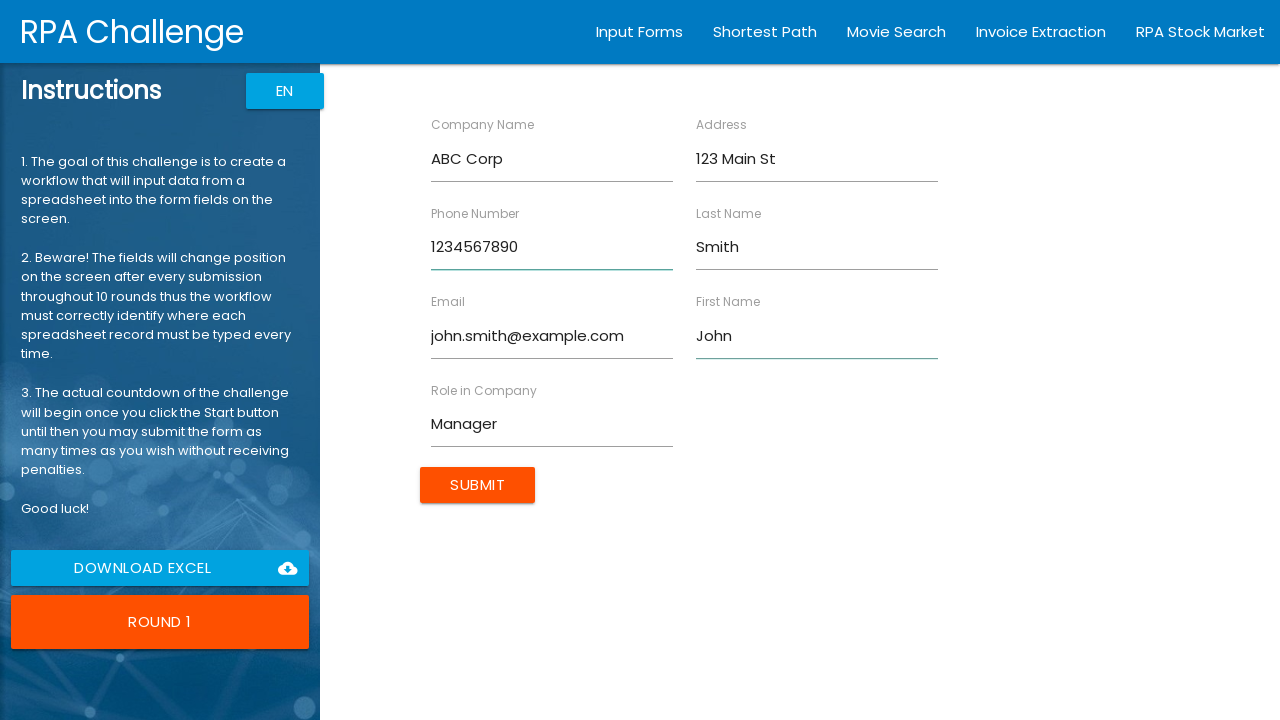

Submitted form entry for John Smith at (478, 485) on body > app-root > div.body.row1.scroll-y > app-rpa1 > div > div.inputFields.col.
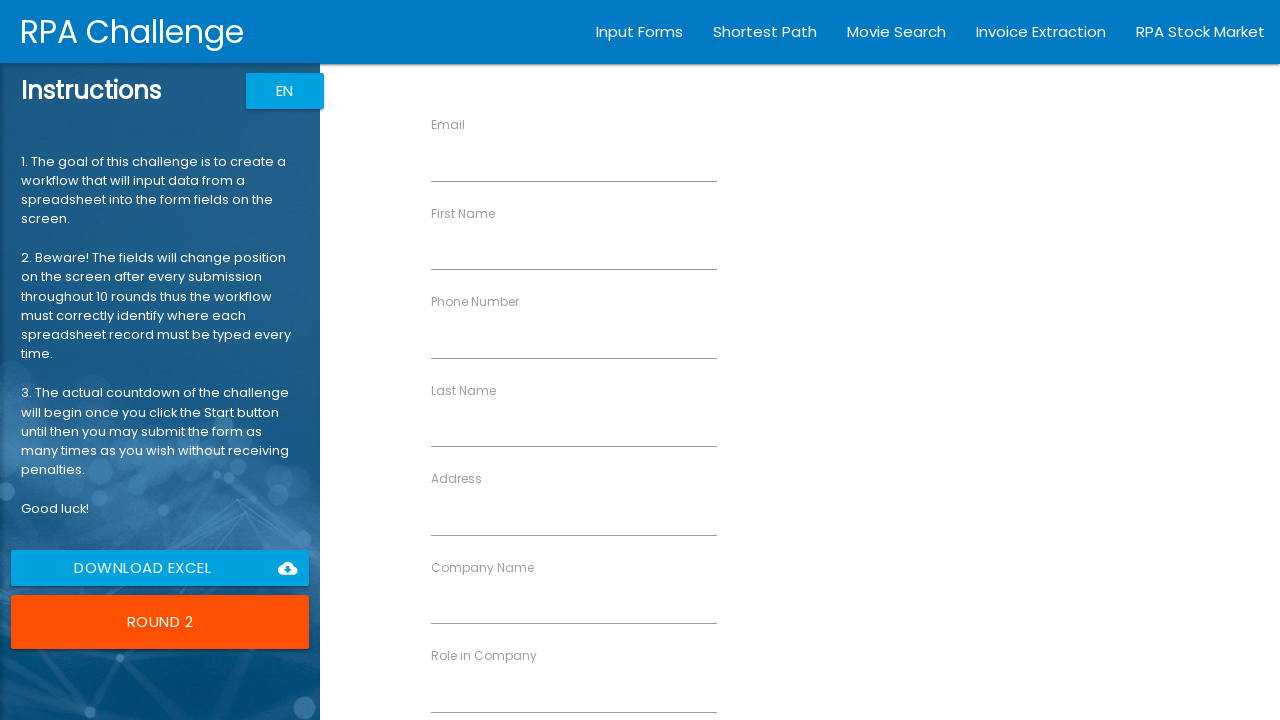

Filled email field with jane.doe@example.com on [ng-reflect-name="labelEmail"]
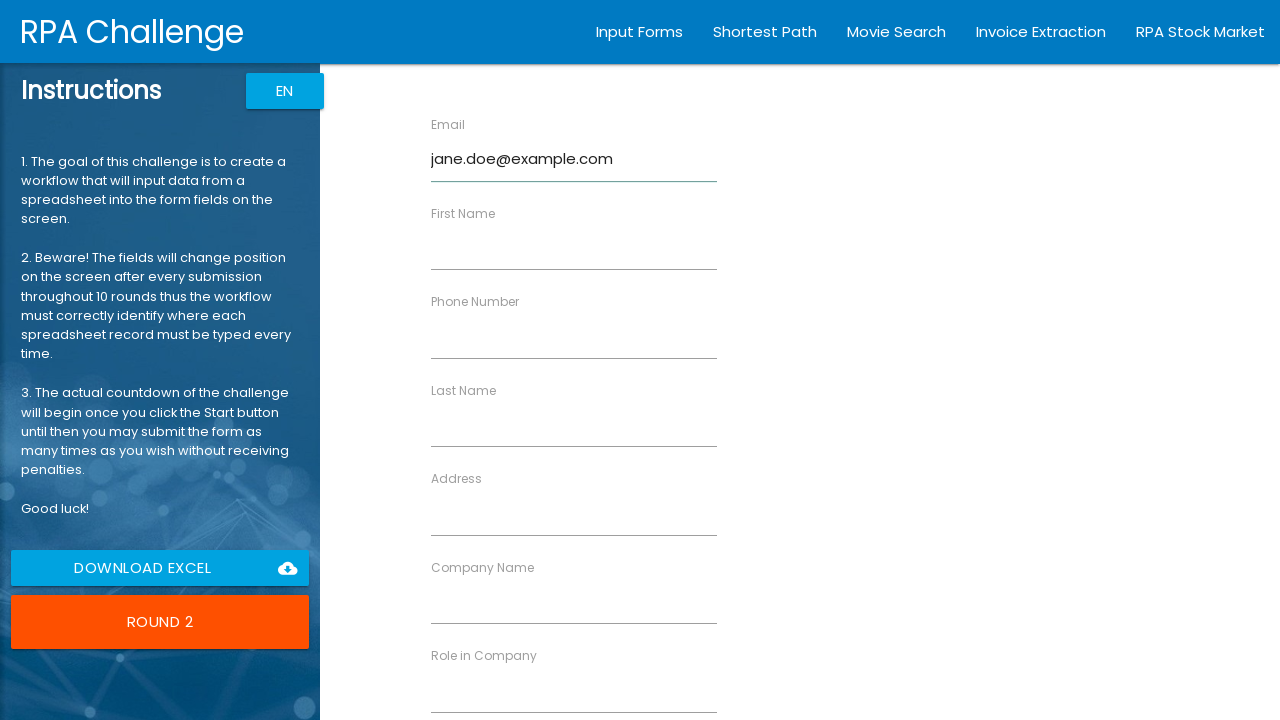

Filled address field with 456 Oak Ave on [ng-reflect-name="labelAddress"]
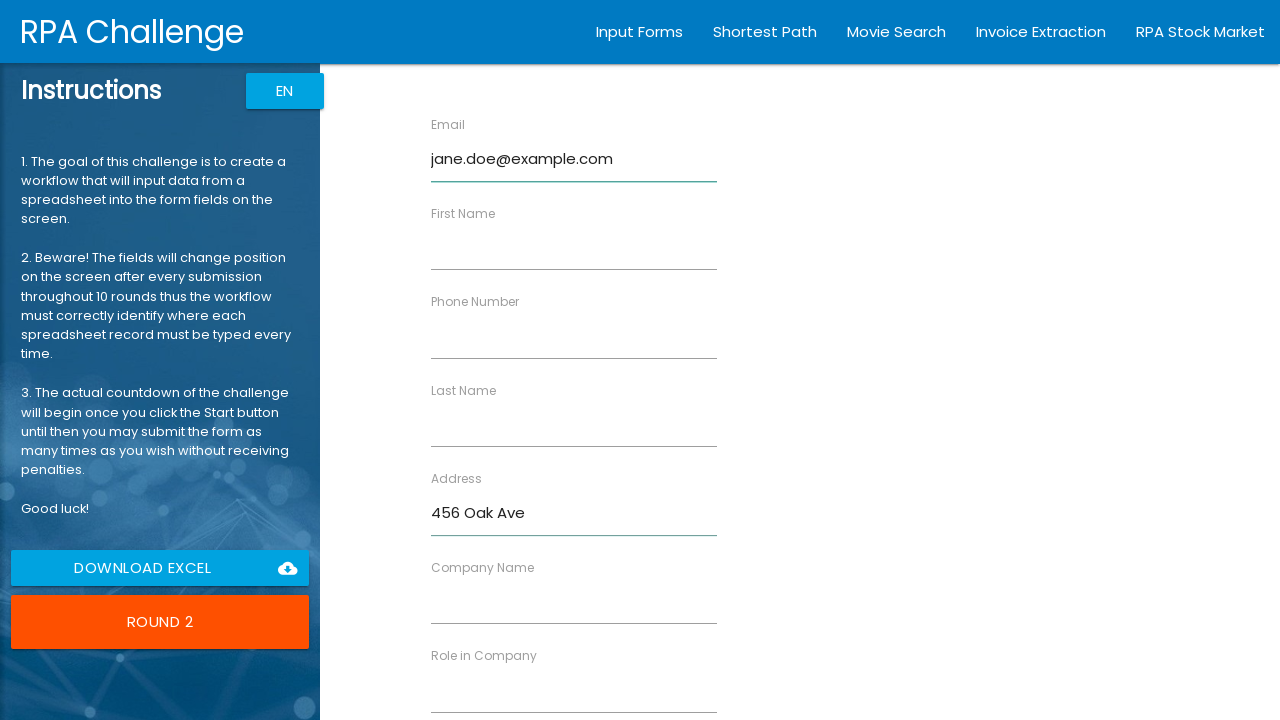

Filled company name field with XYZ Inc on [ng-reflect-name="labelCompanyName"]
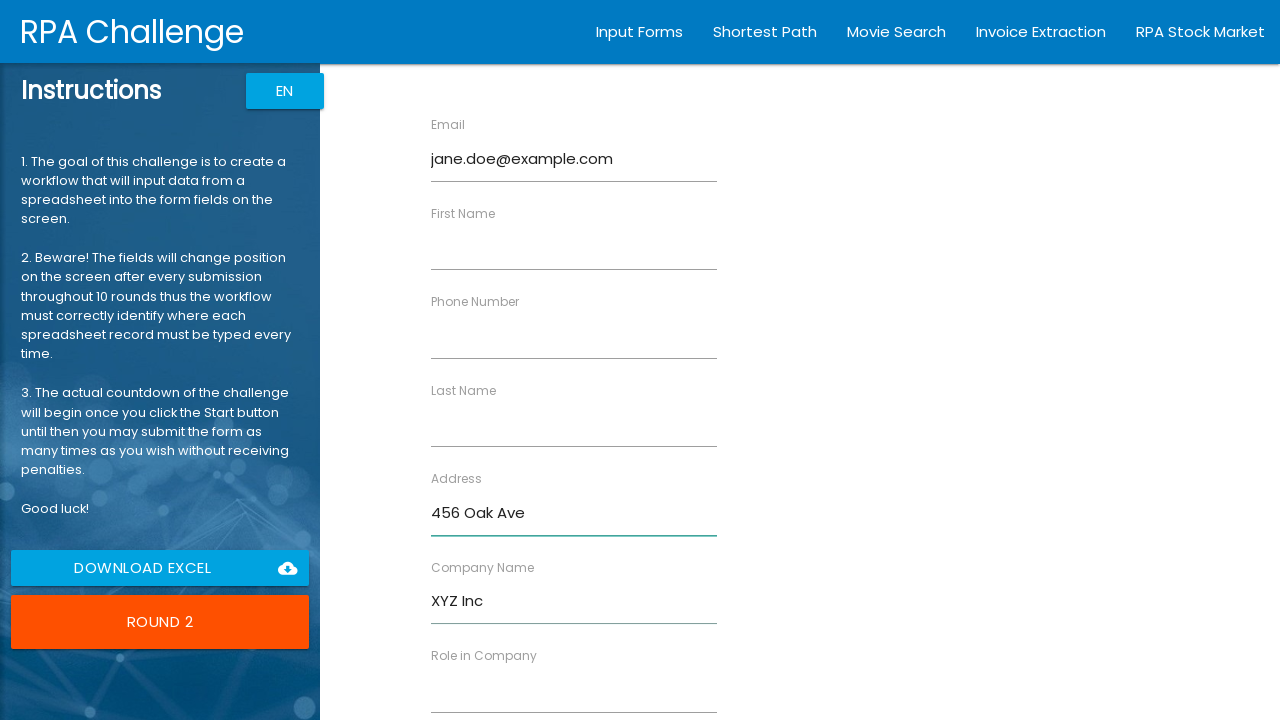

Filled last name field with Doe on [ng-reflect-name="labelLastName"]
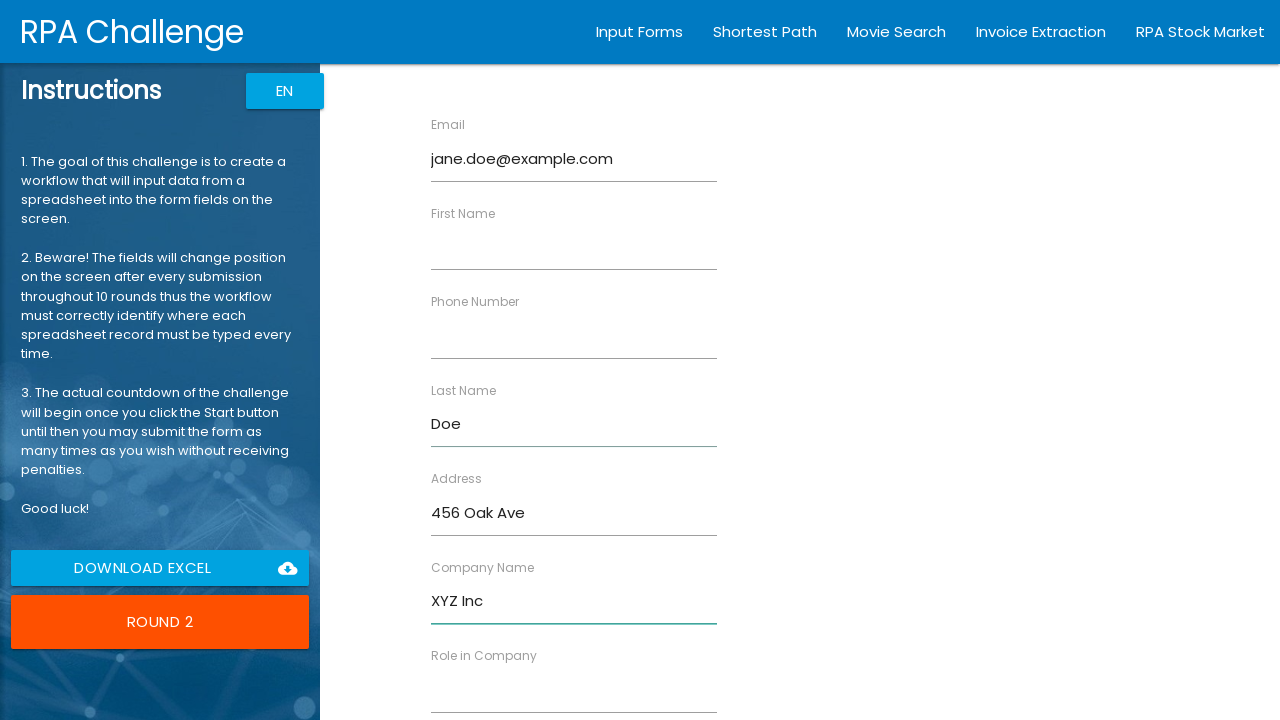

Filled role field with Developer on [ng-reflect-name="labelRole"]
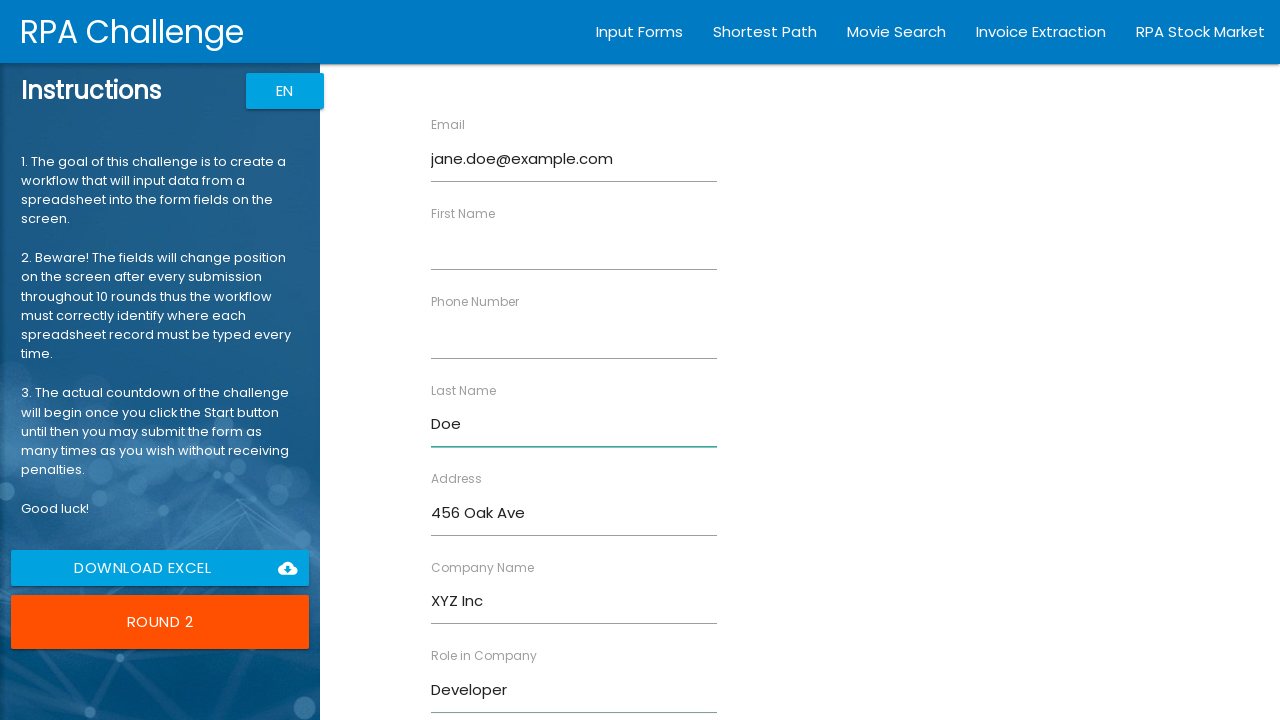

Filled first name field with Jane on [ng-reflect-name="labelFirstName"]
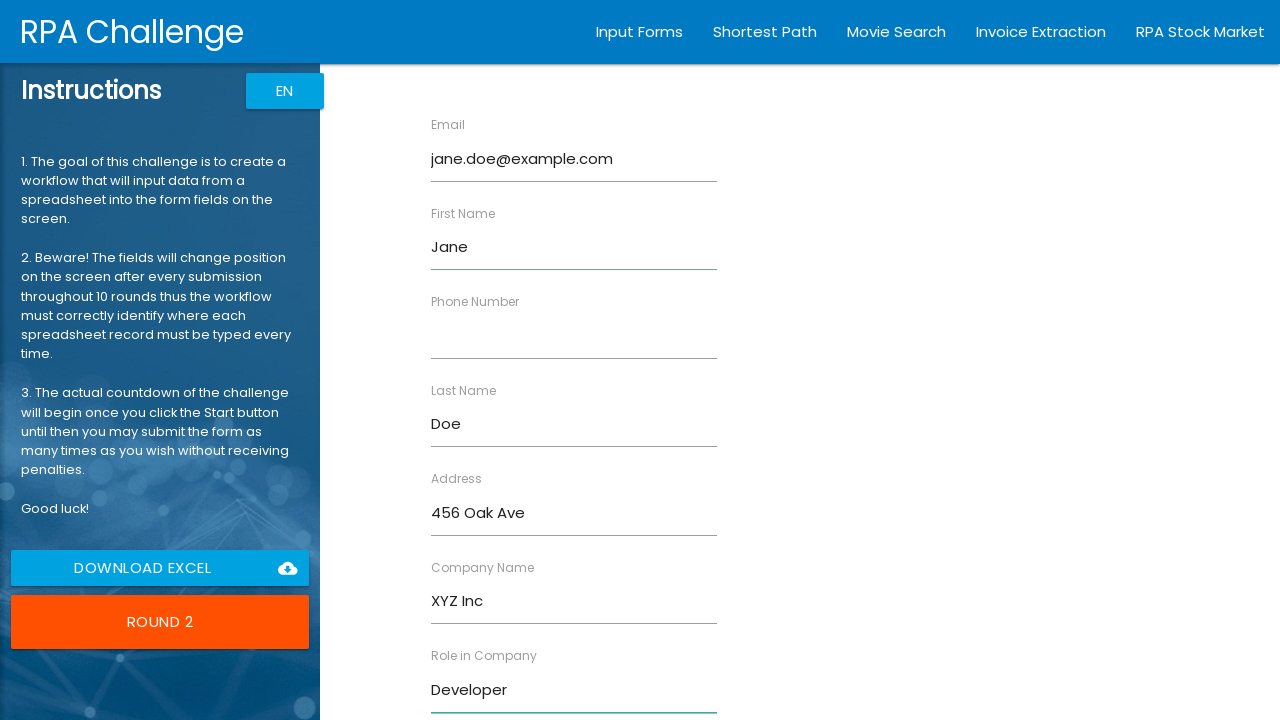

Filled phone field with 2345678901 on [ng-reflect-name="labelPhone"]
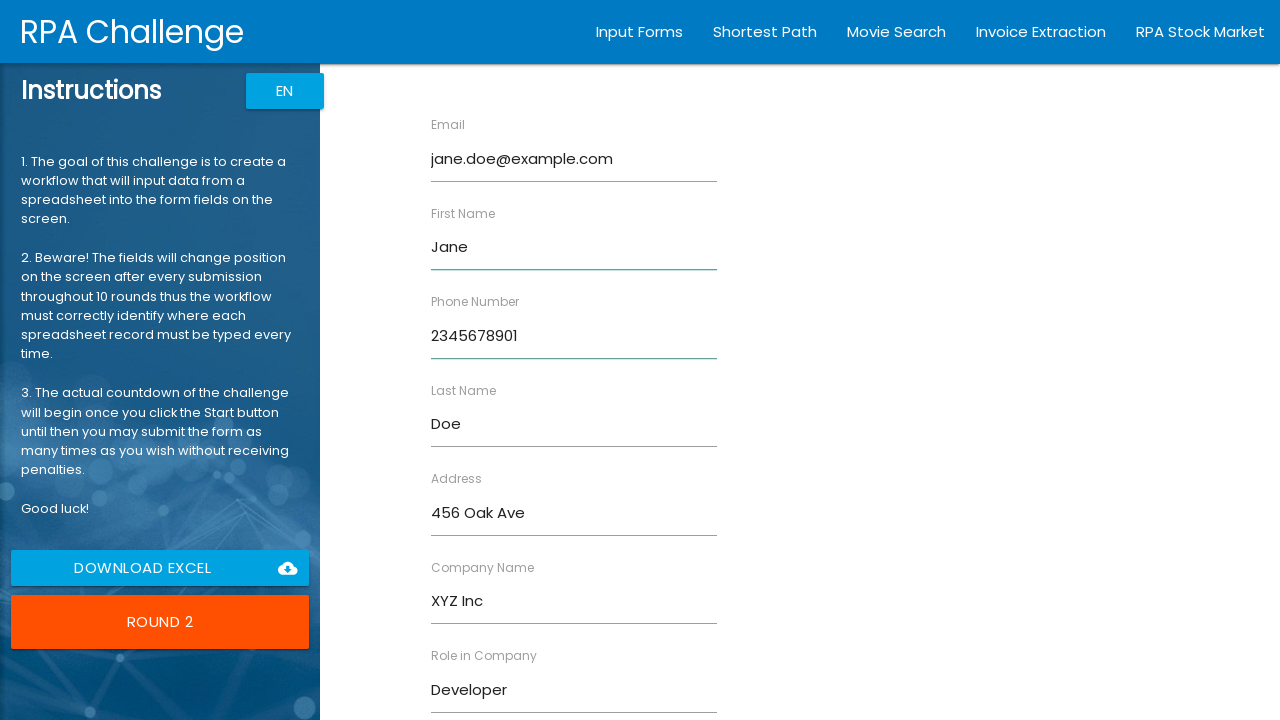

Submitted form entry for Jane Doe at (478, 688) on body > app-root > div.body.row1.scroll-y > app-rpa1 > div > div.inputFields.col.
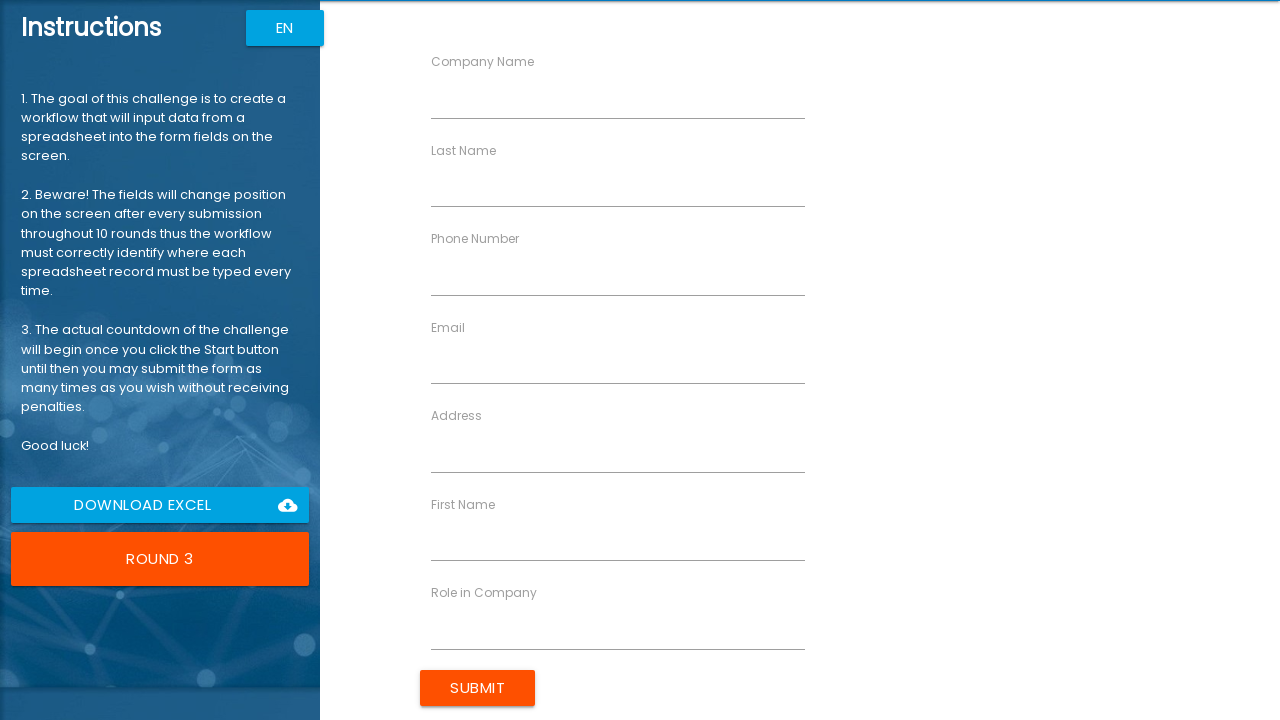

Filled email field with robert.j@example.com on [ng-reflect-name="labelEmail"]
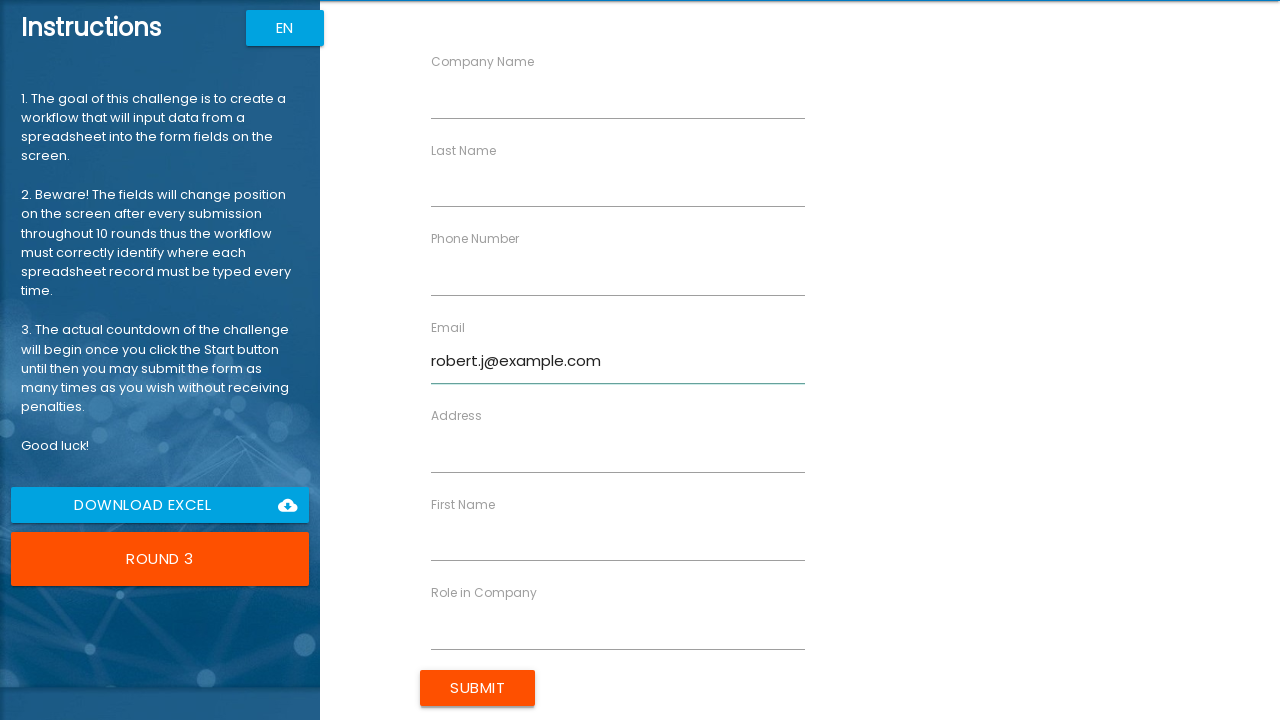

Filled address field with 789 Pine Rd on [ng-reflect-name="labelAddress"]
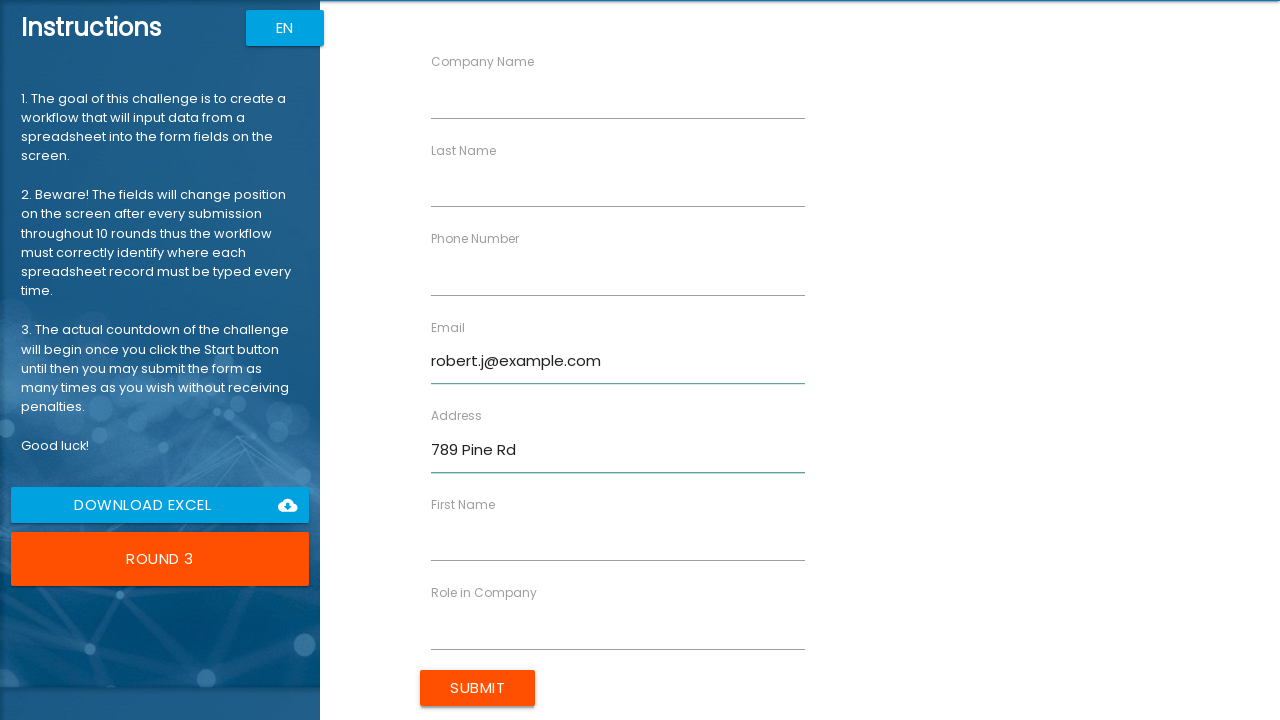

Filled company name field with Tech Solutions on [ng-reflect-name="labelCompanyName"]
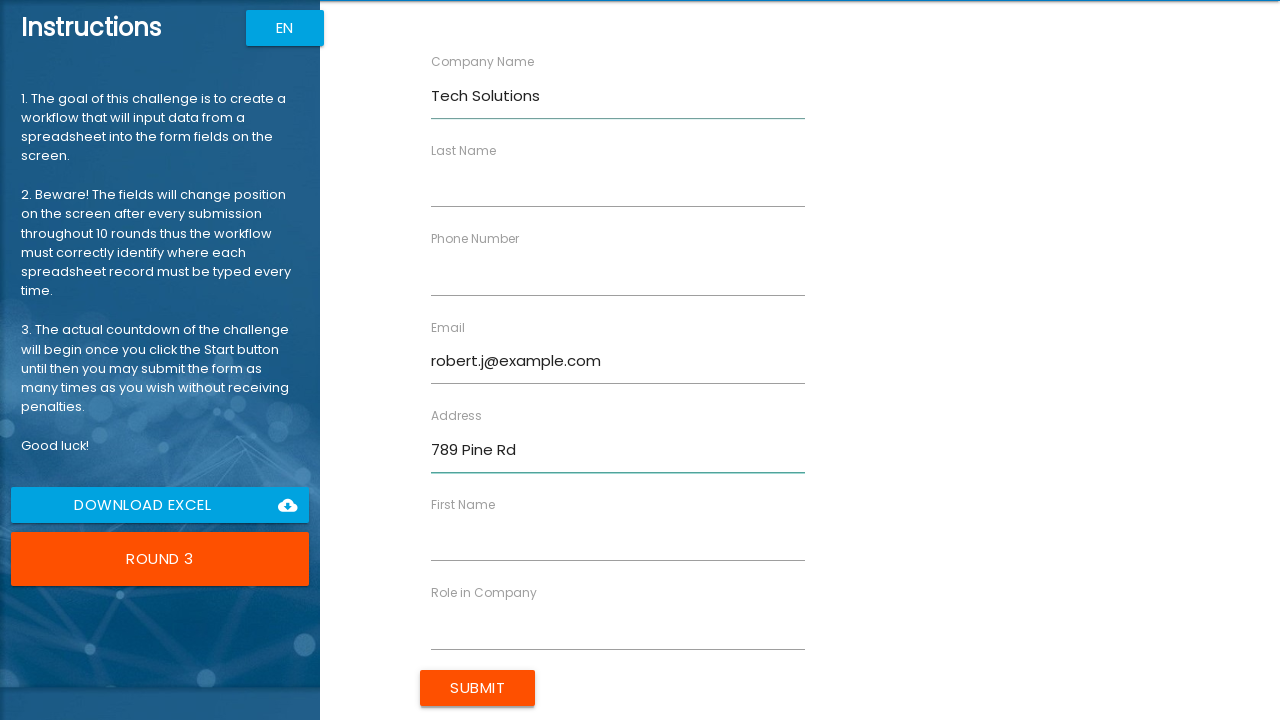

Filled last name field with Johnson on [ng-reflect-name="labelLastName"]
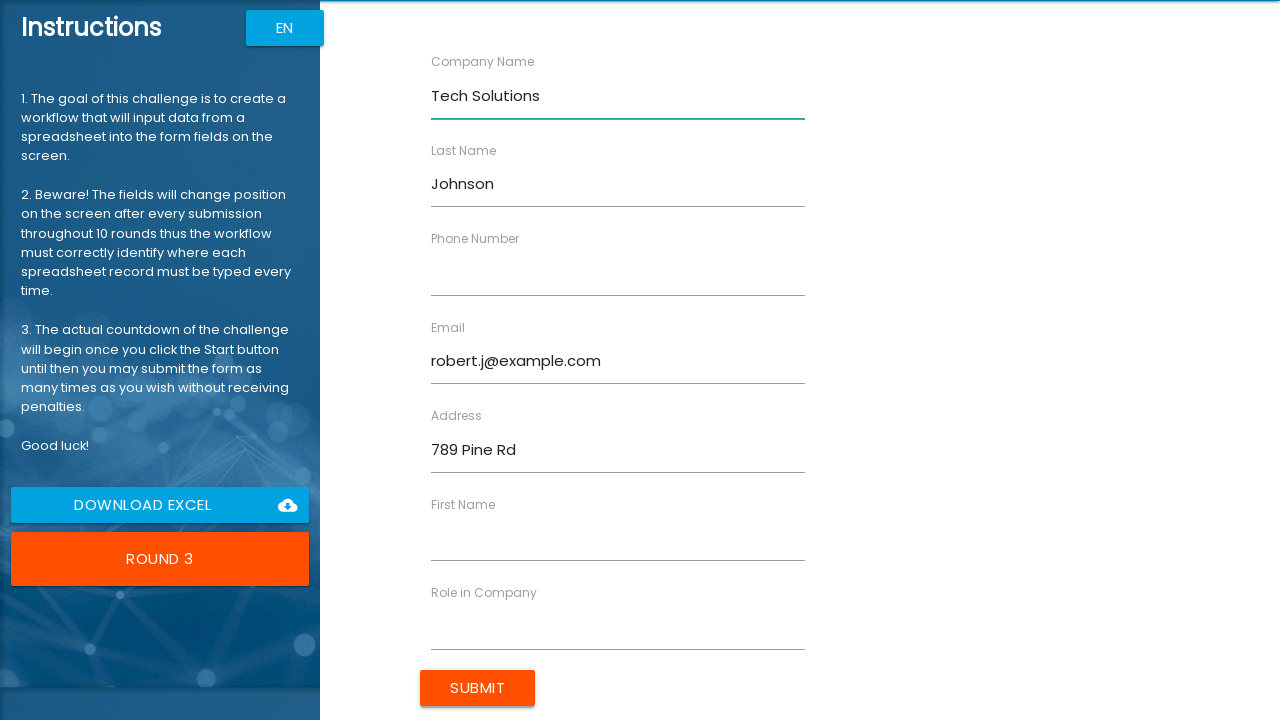

Filled role field with Analyst on [ng-reflect-name="labelRole"]
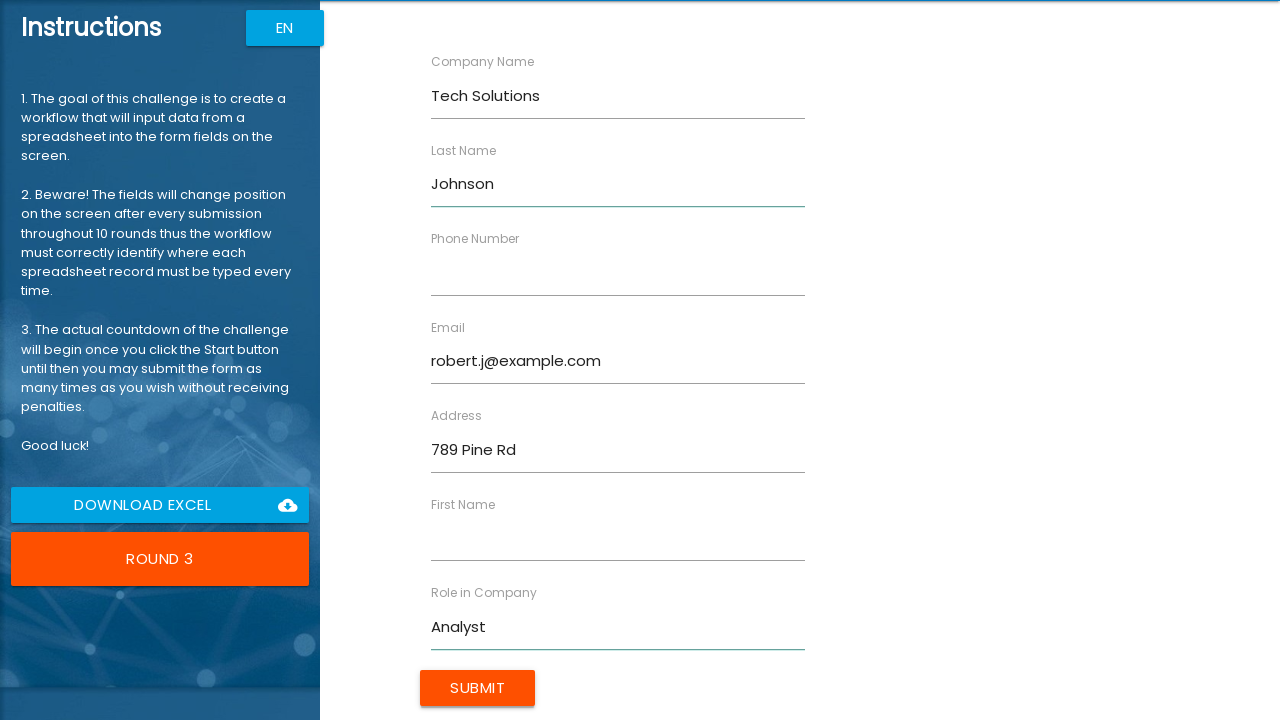

Filled first name field with Robert on [ng-reflect-name="labelFirstName"]
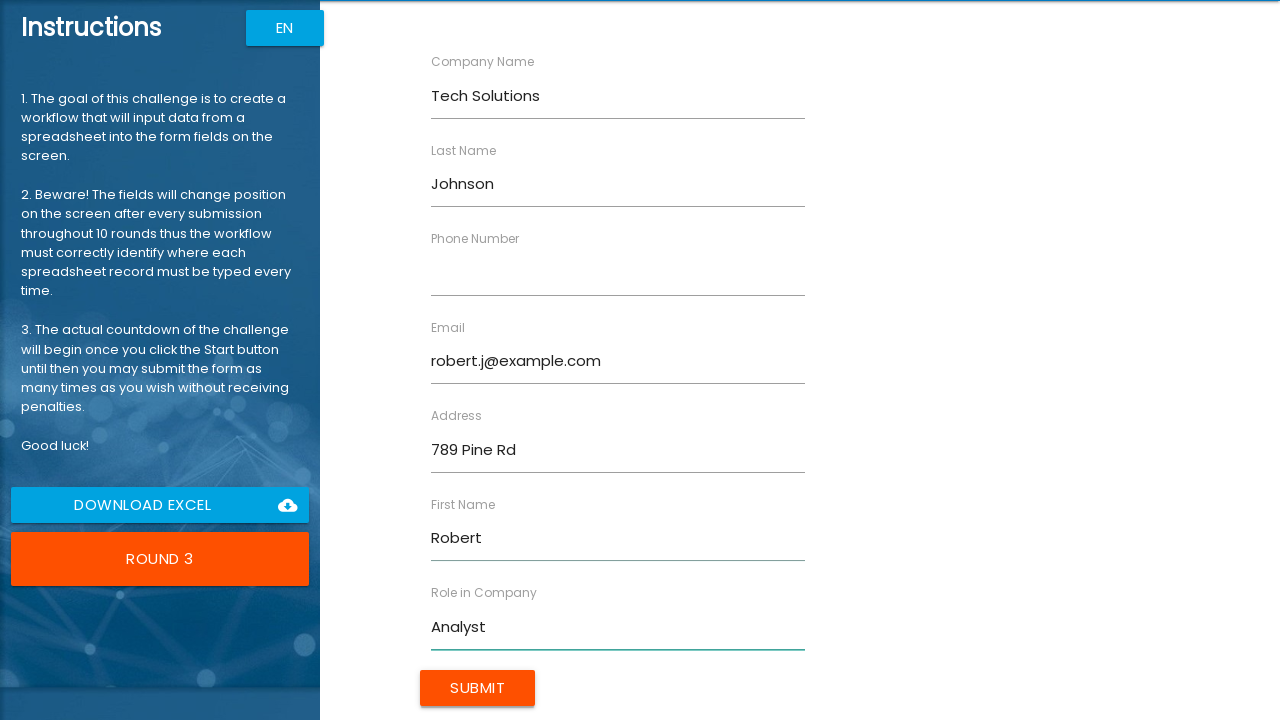

Filled phone field with 3456789012 on [ng-reflect-name="labelPhone"]
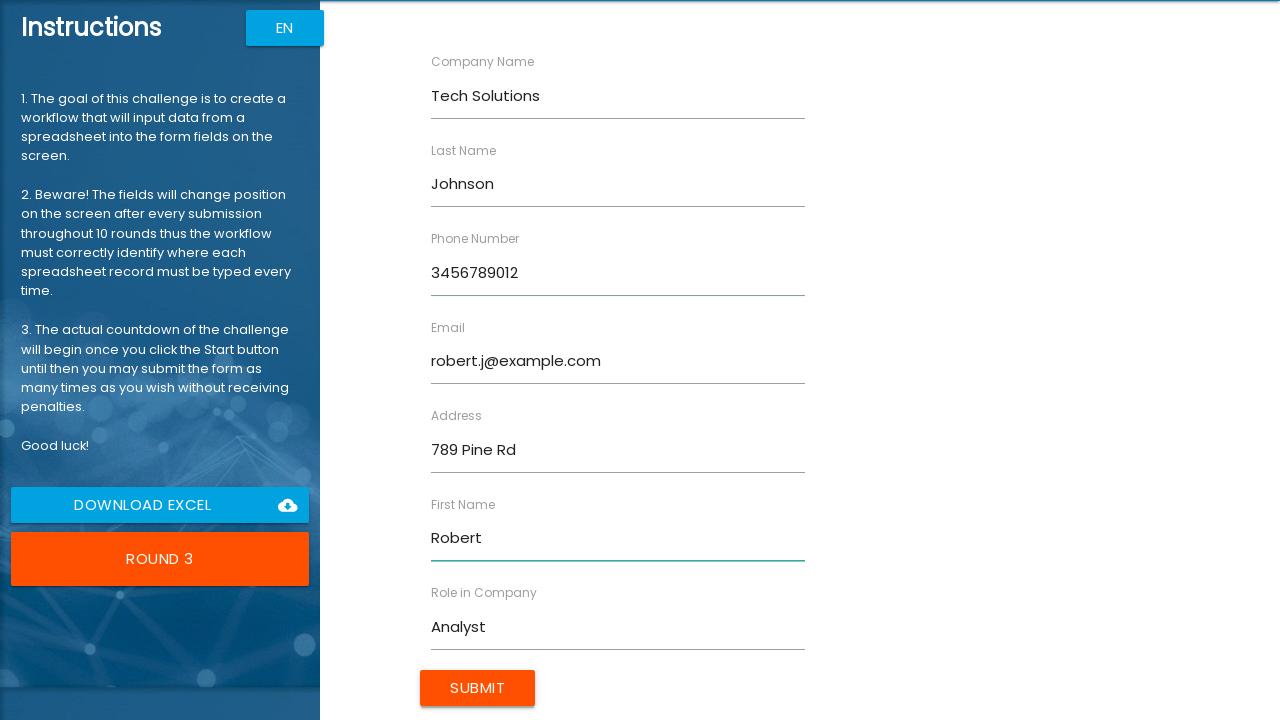

Submitted form entry for Robert Johnson at (478, 688) on body > app-root > div.body.row1.scroll-y > app-rpa1 > div > div.inputFields.col.
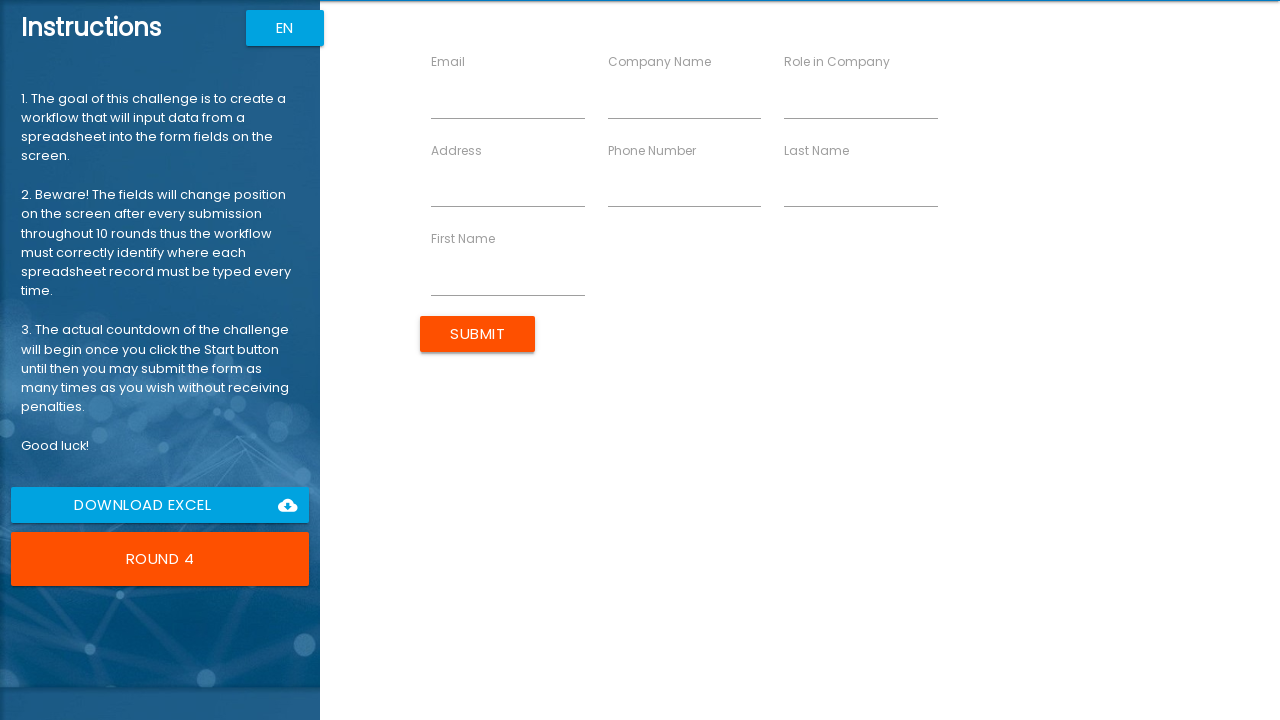

Filled email field with emily.w@example.com on [ng-reflect-name="labelEmail"]
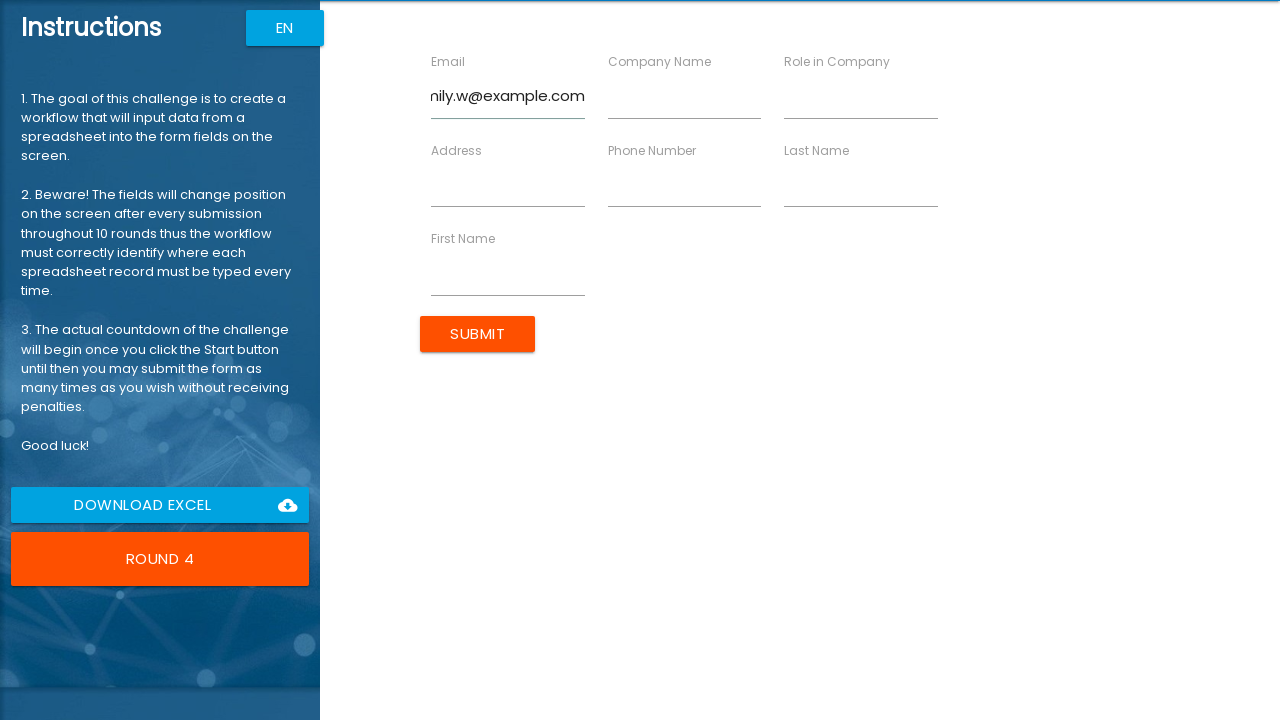

Filled address field with 321 Elm St on [ng-reflect-name="labelAddress"]
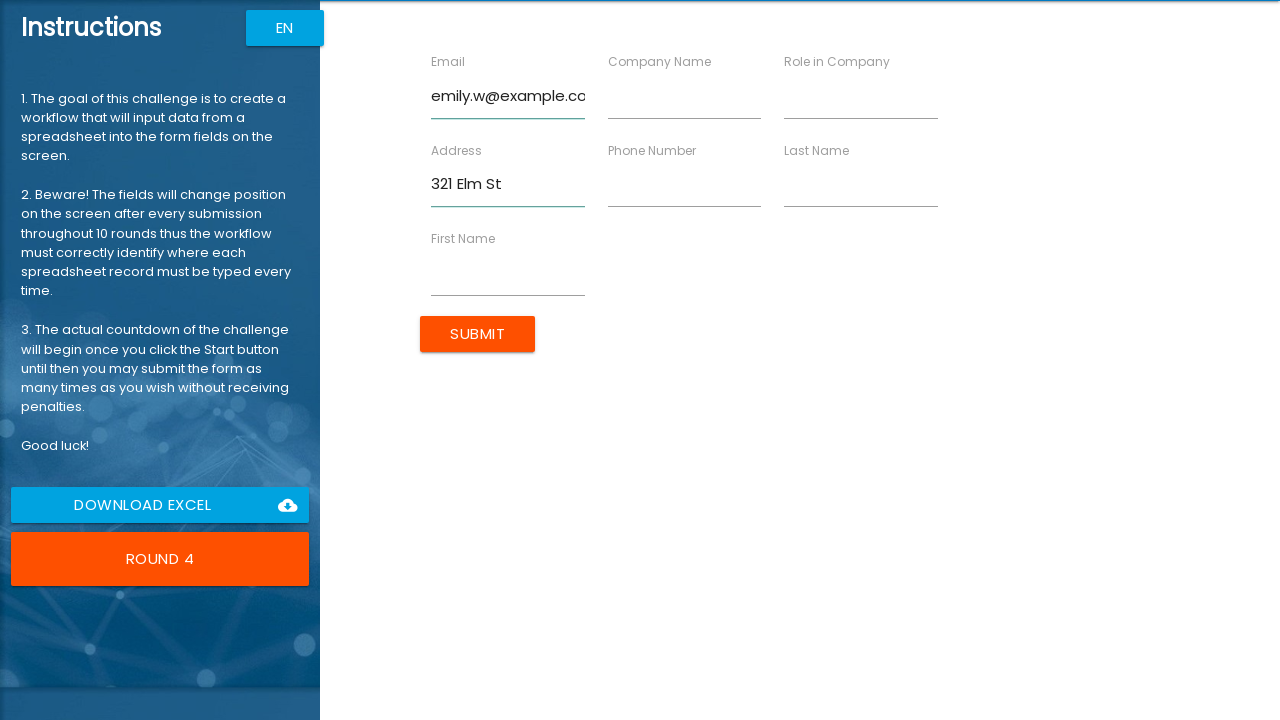

Filled company name field with Data Systems on [ng-reflect-name="labelCompanyName"]
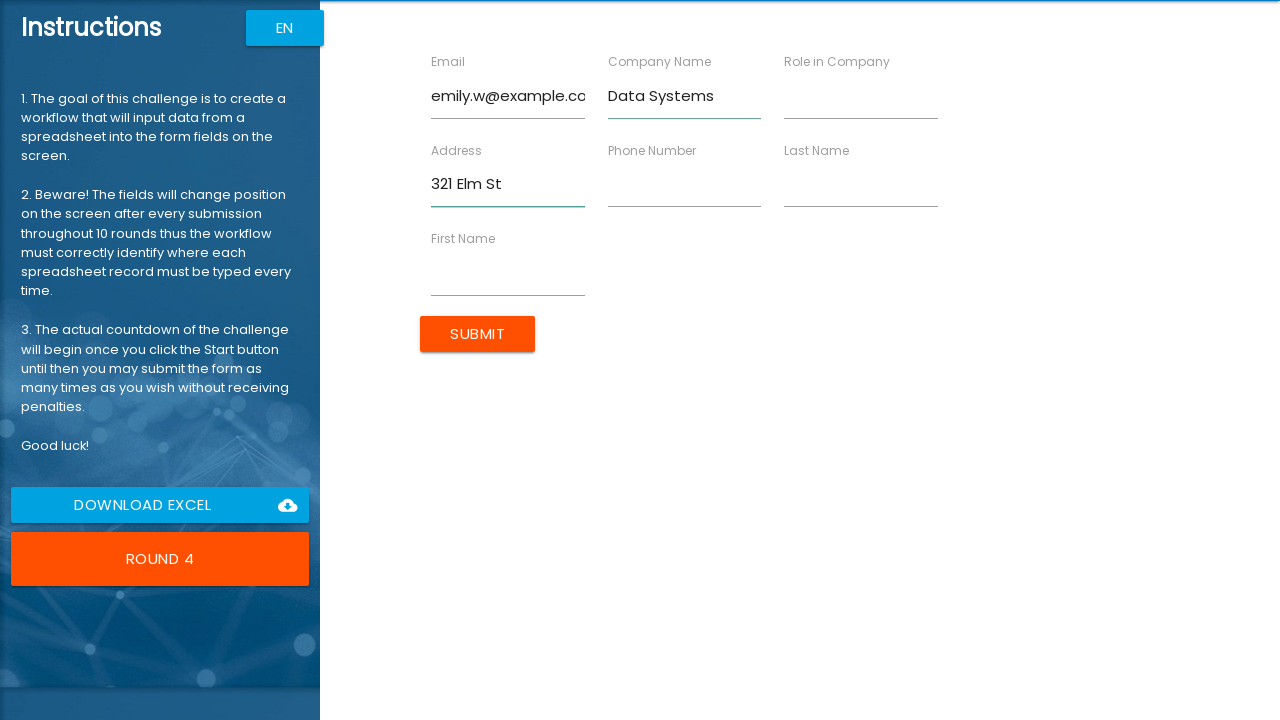

Filled last name field with Williams on [ng-reflect-name="labelLastName"]
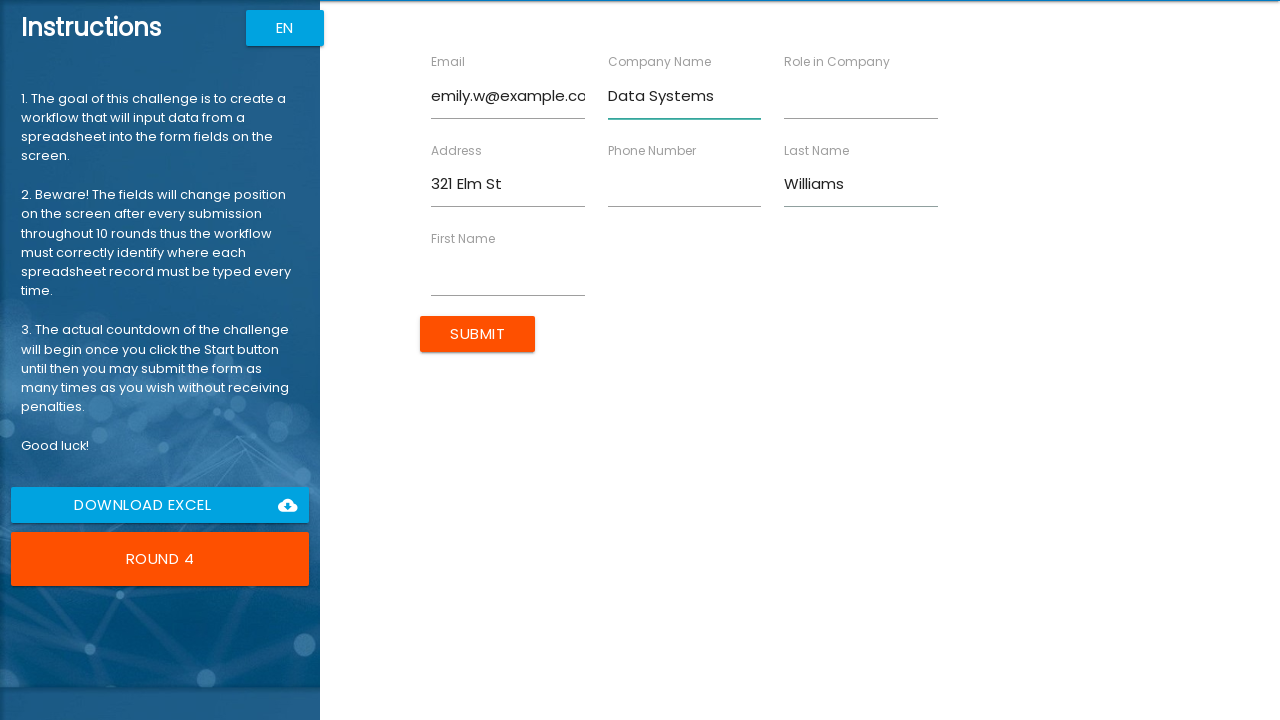

Filled role field with Designer on [ng-reflect-name="labelRole"]
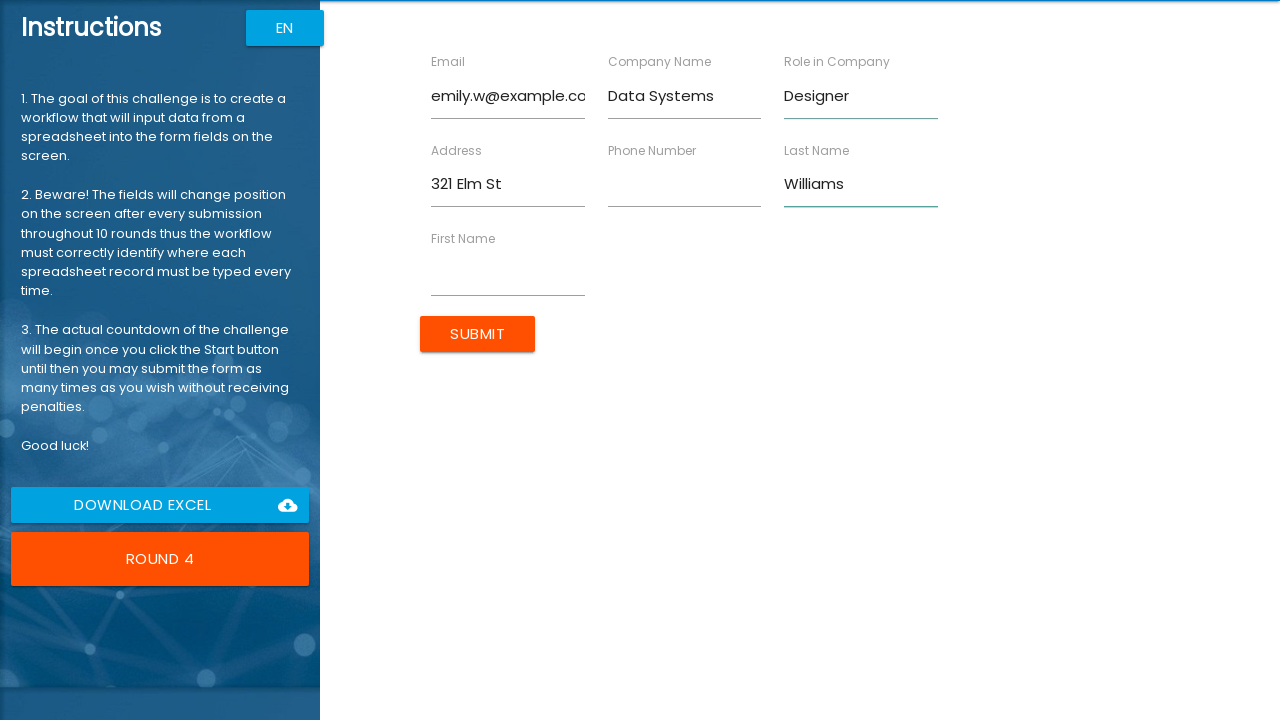

Filled first name field with Emily on [ng-reflect-name="labelFirstName"]
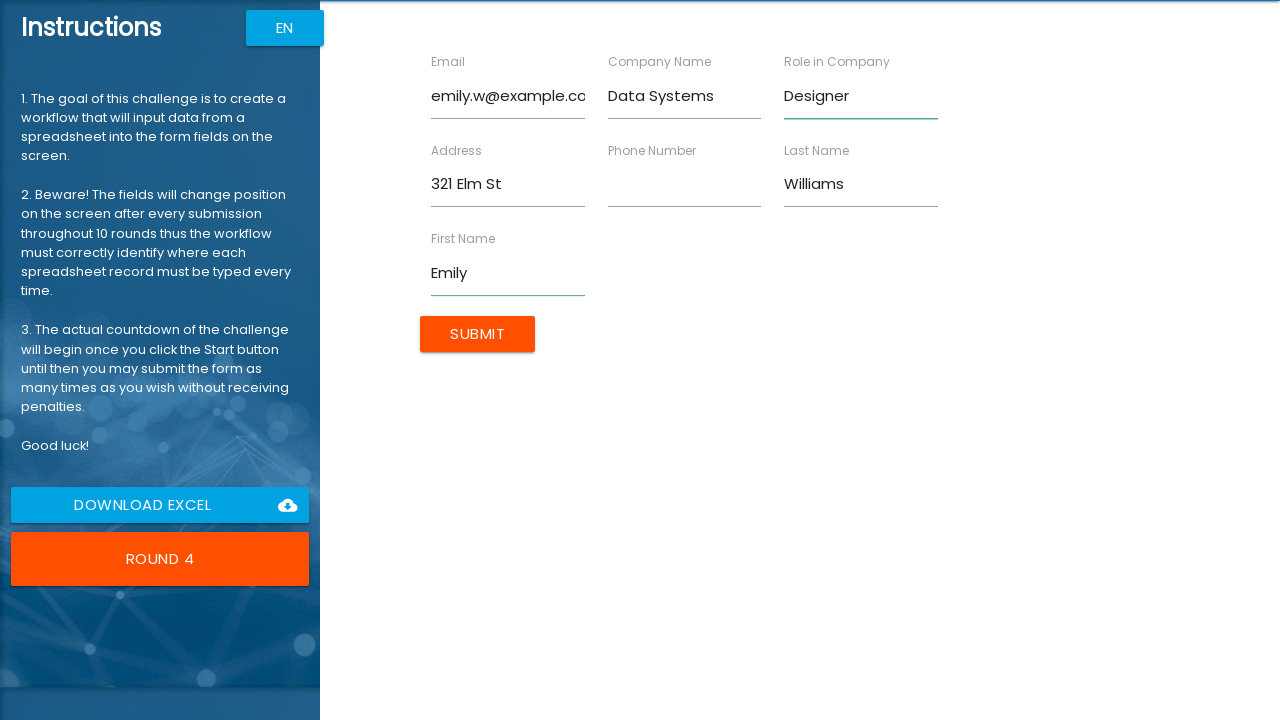

Filled phone field with 4567890123 on [ng-reflect-name="labelPhone"]
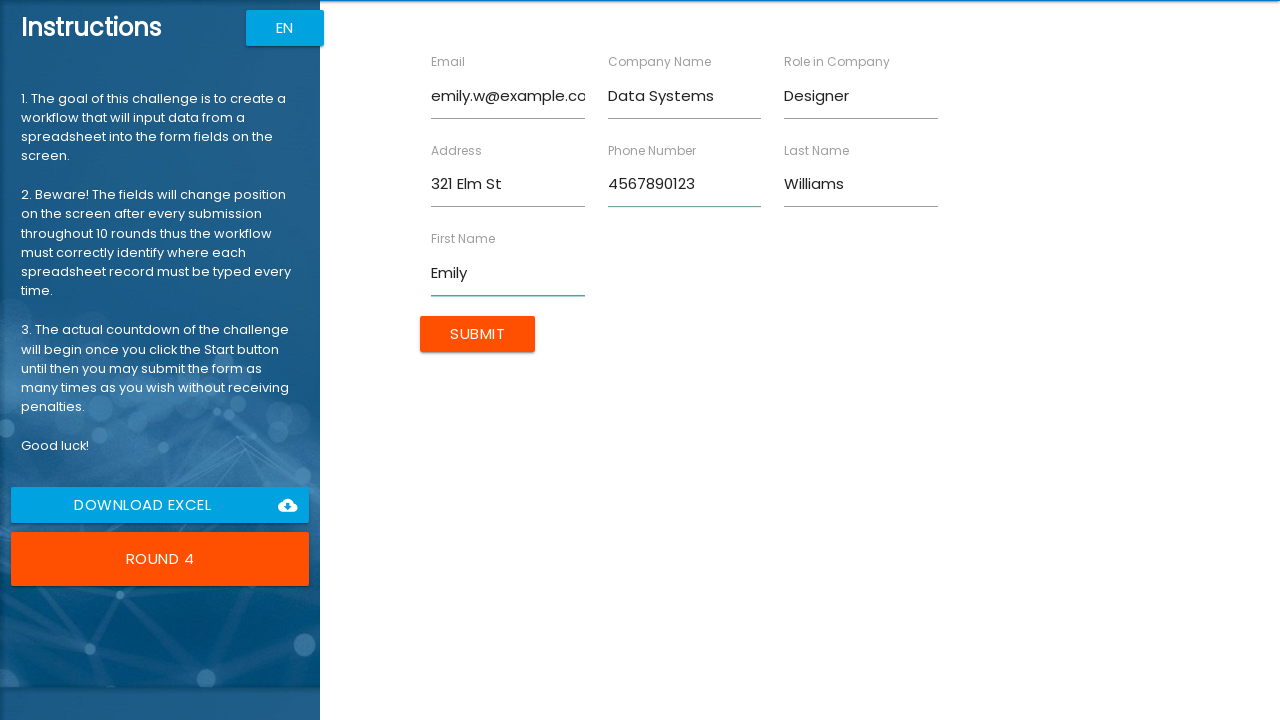

Submitted form entry for Emily Williams at (478, 334) on body > app-root > div.body.row1.scroll-y > app-rpa1 > div > div.inputFields.col.
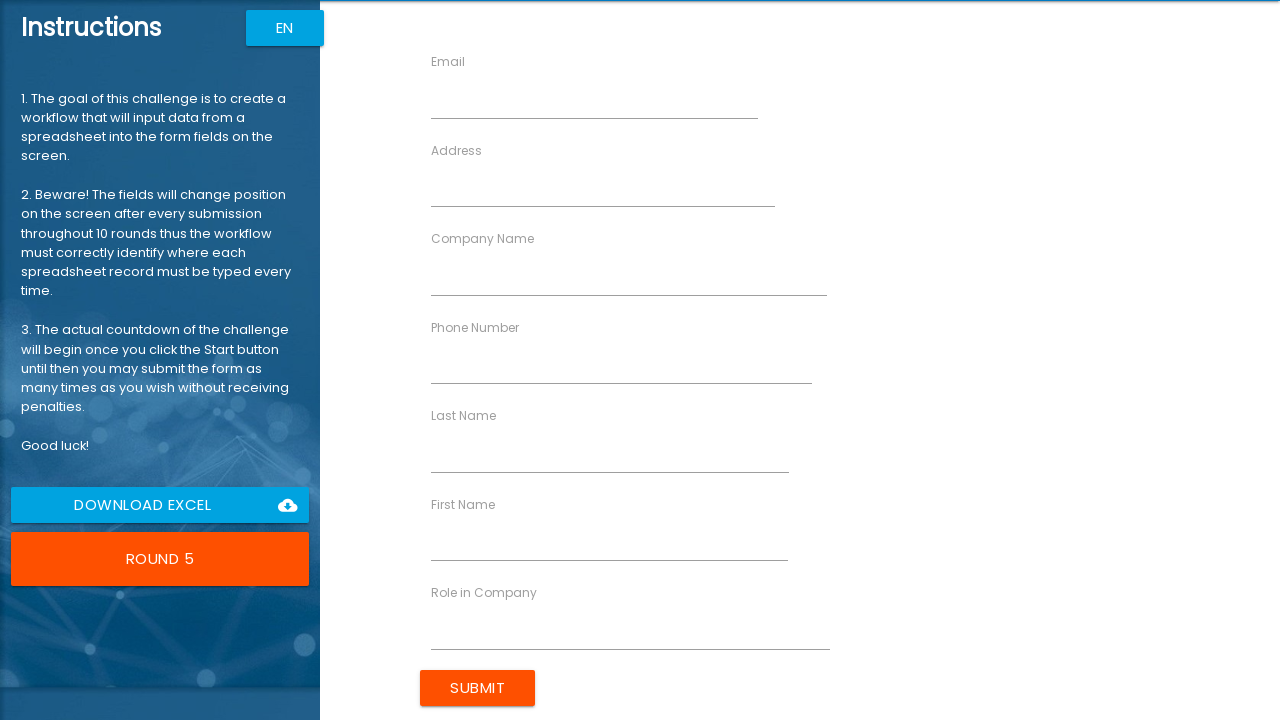

Filled email field with michael.b@example.com on [ng-reflect-name="labelEmail"]
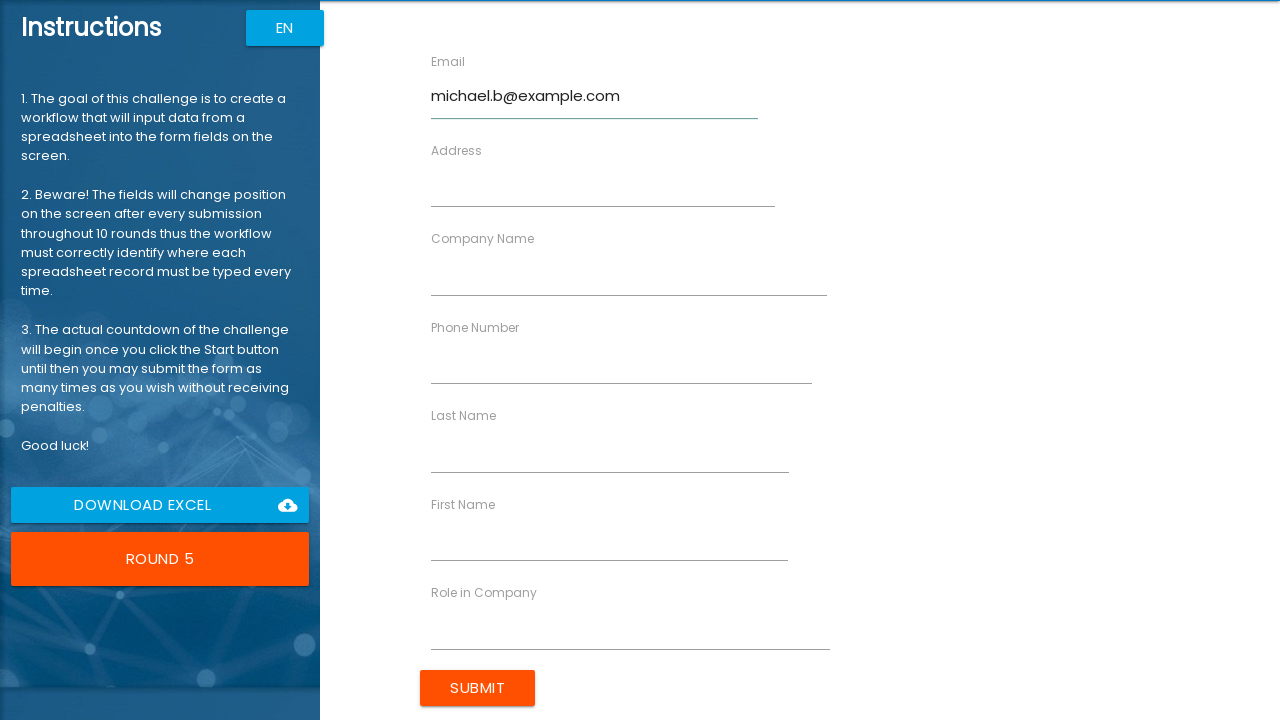

Filled address field with 654 Maple Dr on [ng-reflect-name="labelAddress"]
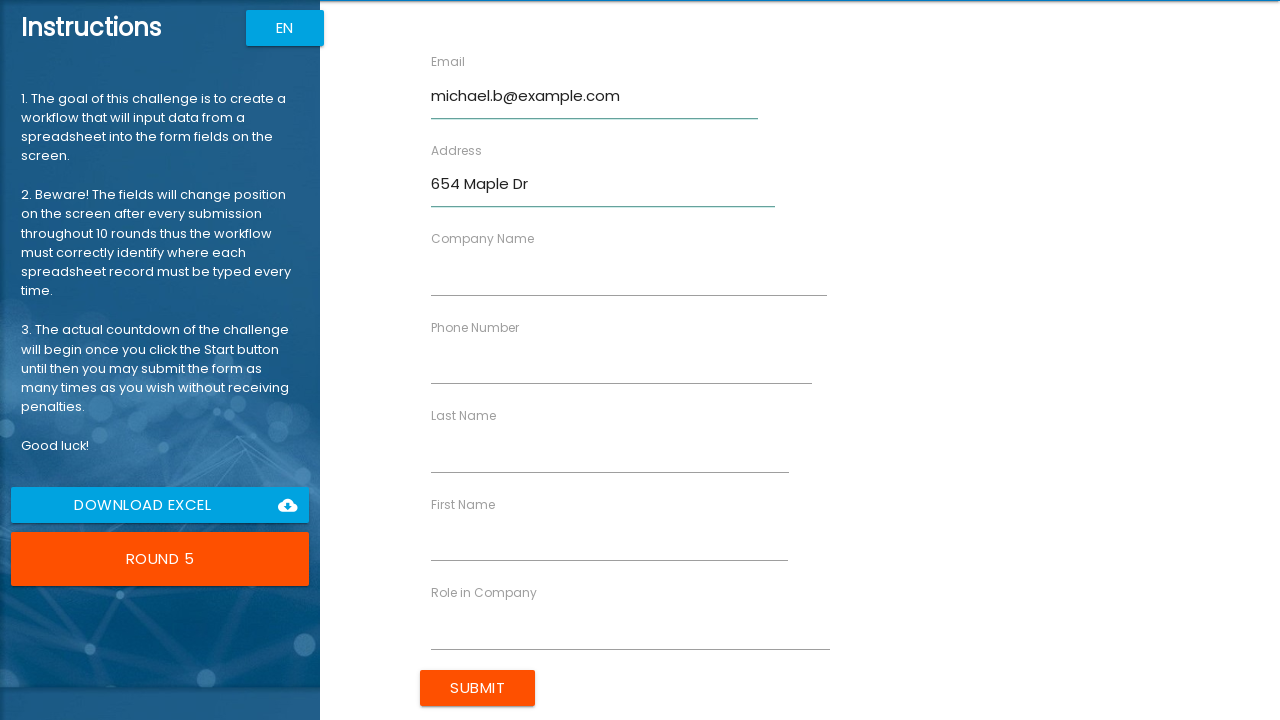

Filled company name field with Cloud Services on [ng-reflect-name="labelCompanyName"]
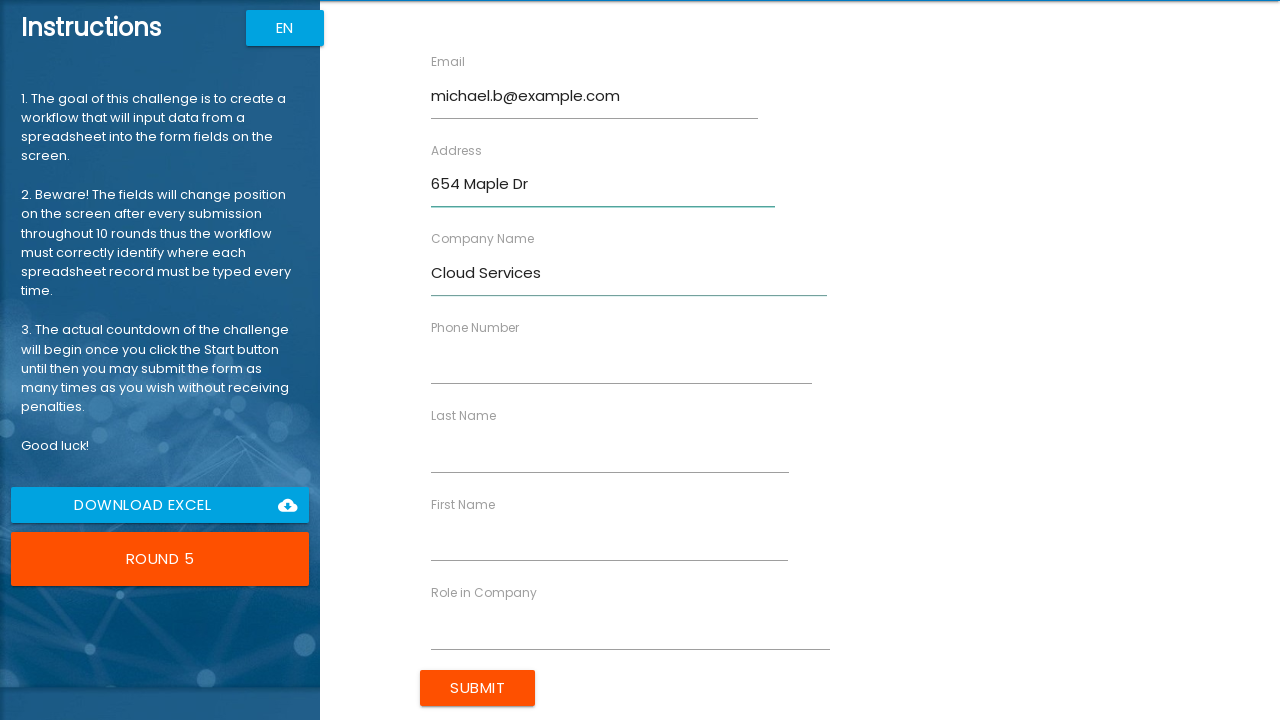

Filled last name field with Brown on [ng-reflect-name="labelLastName"]
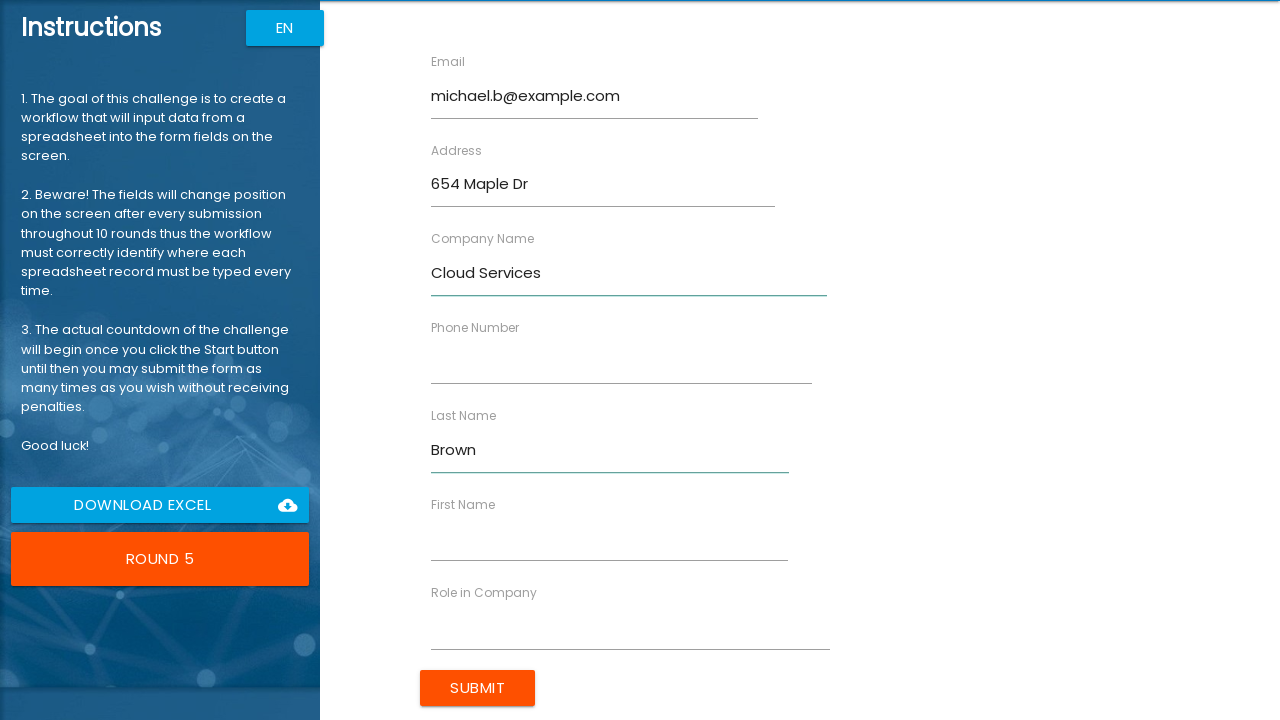

Filled role field with Engineer on [ng-reflect-name="labelRole"]
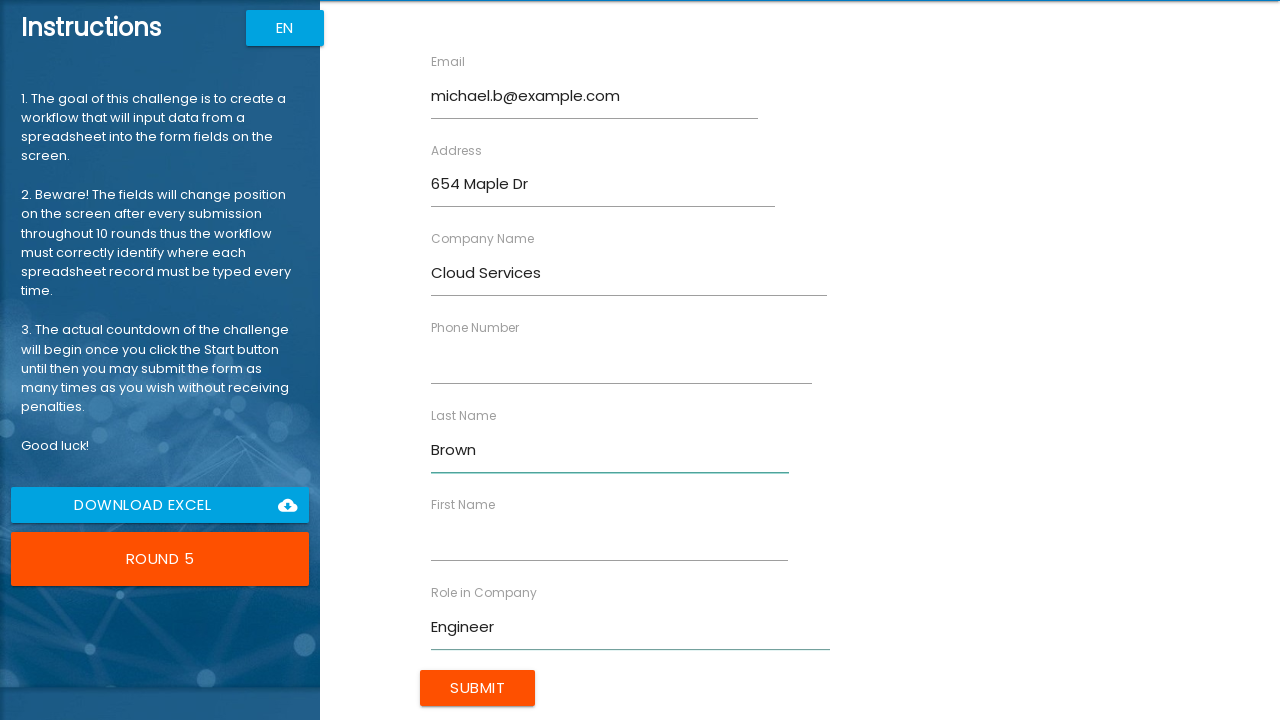

Filled first name field with Michael on [ng-reflect-name="labelFirstName"]
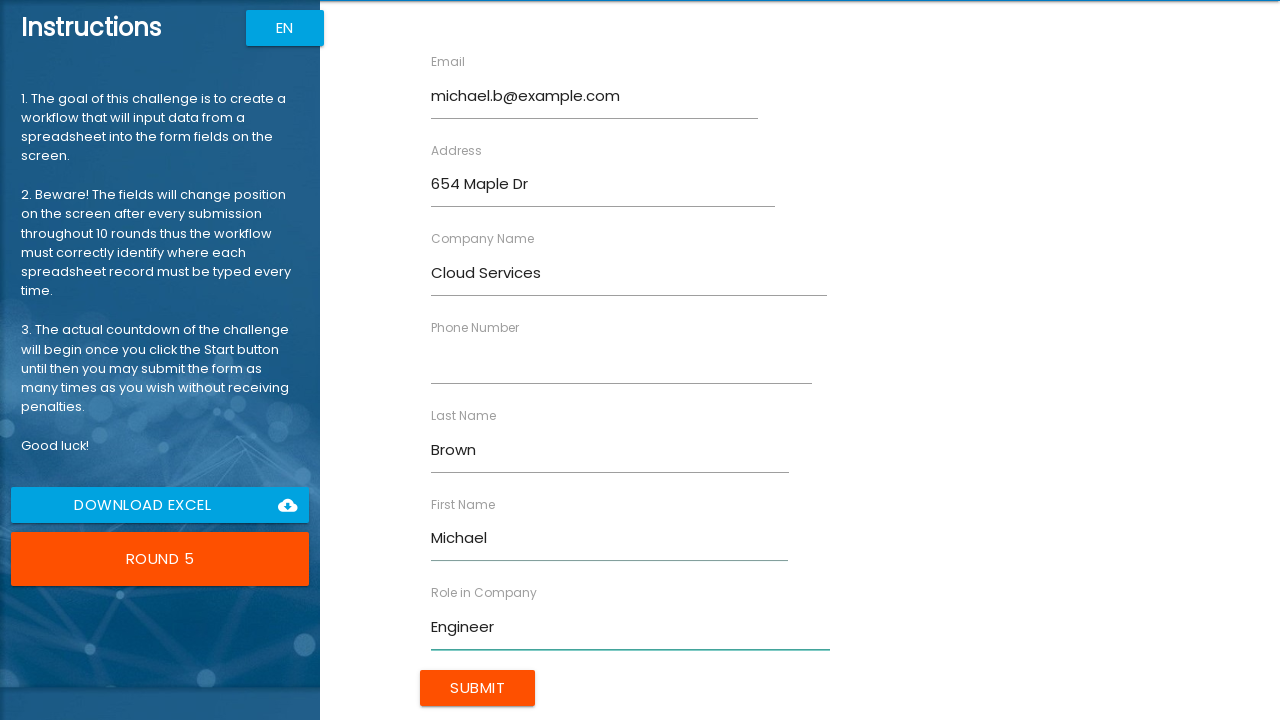

Filled phone field with 5678901234 on [ng-reflect-name="labelPhone"]
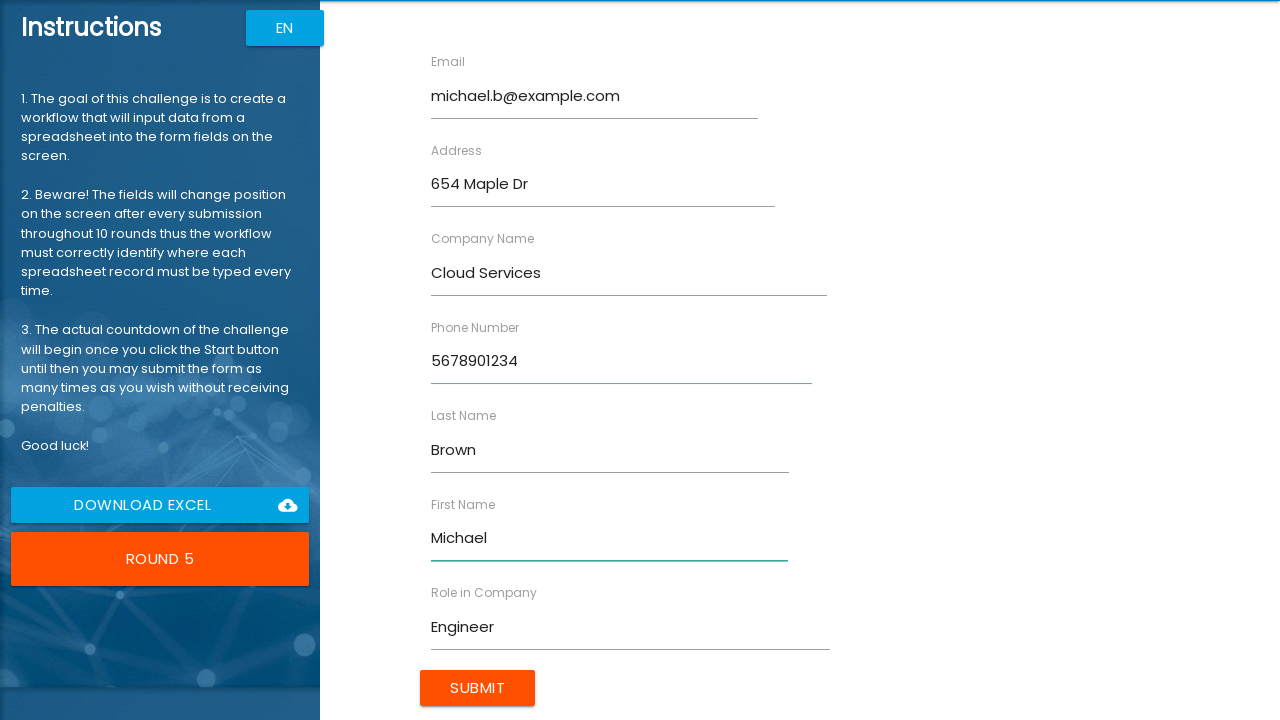

Submitted form entry for Michael Brown at (478, 688) on body > app-root > div.body.row1.scroll-y > app-rpa1 > div > div.inputFields.col.
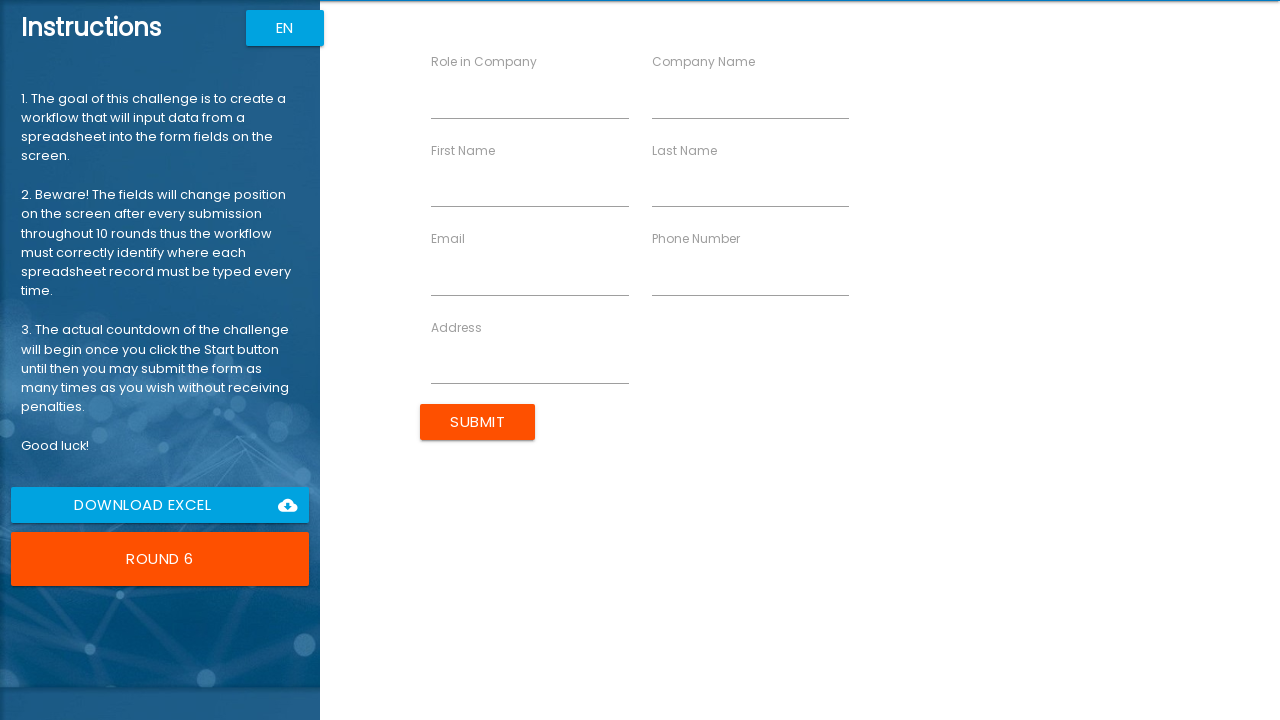

Filled email field with sarah.d@example.com on [ng-reflect-name="labelEmail"]
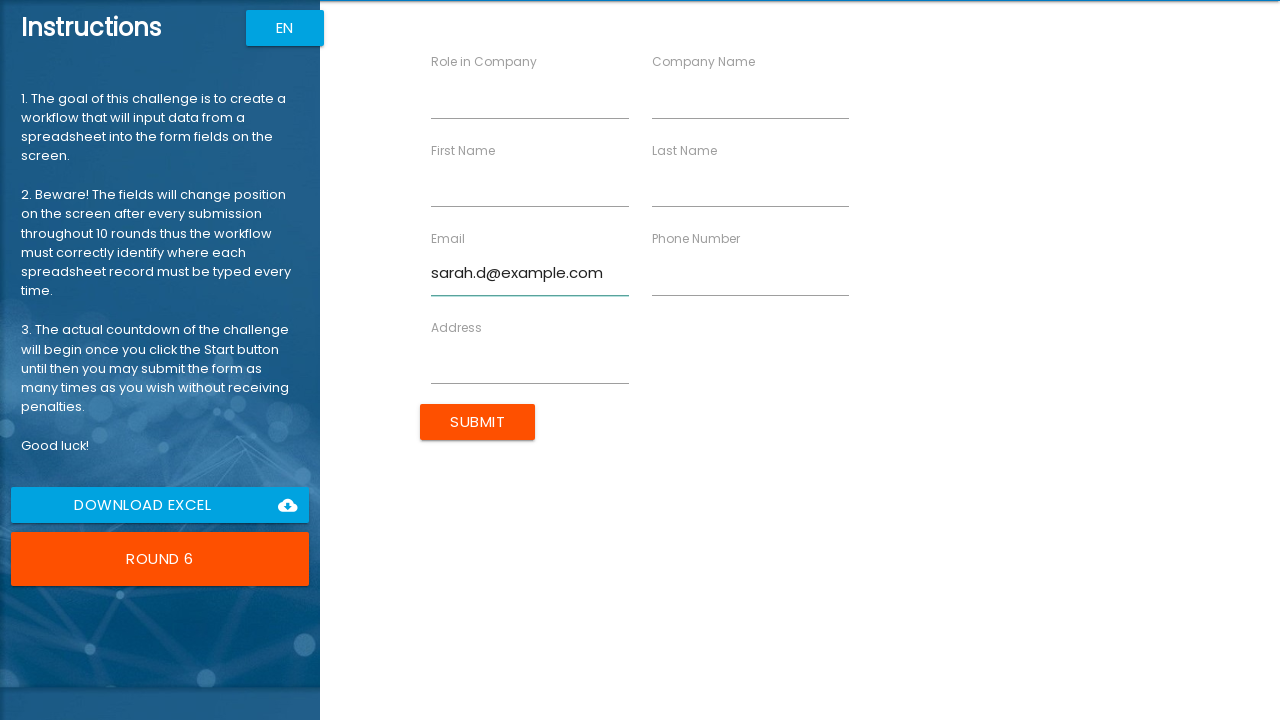

Filled address field with 987 Cedar Ln on [ng-reflect-name="labelAddress"]
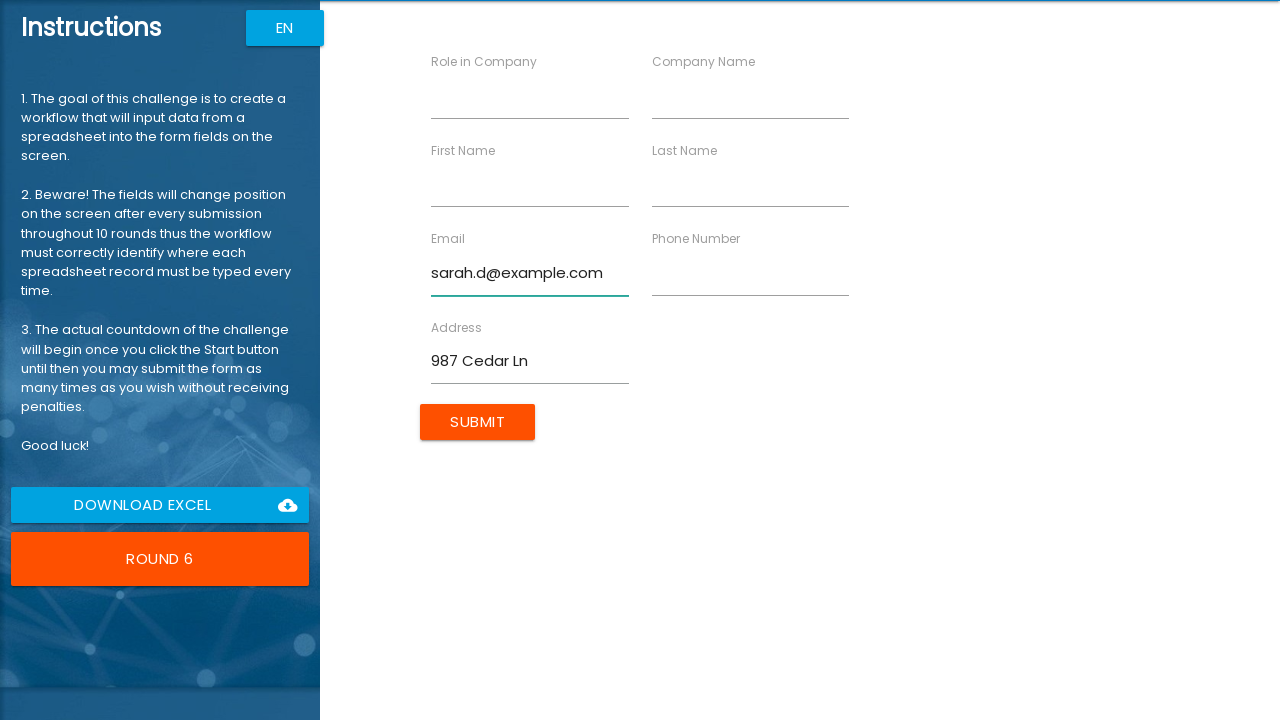

Filled company name field with Web Agency on [ng-reflect-name="labelCompanyName"]
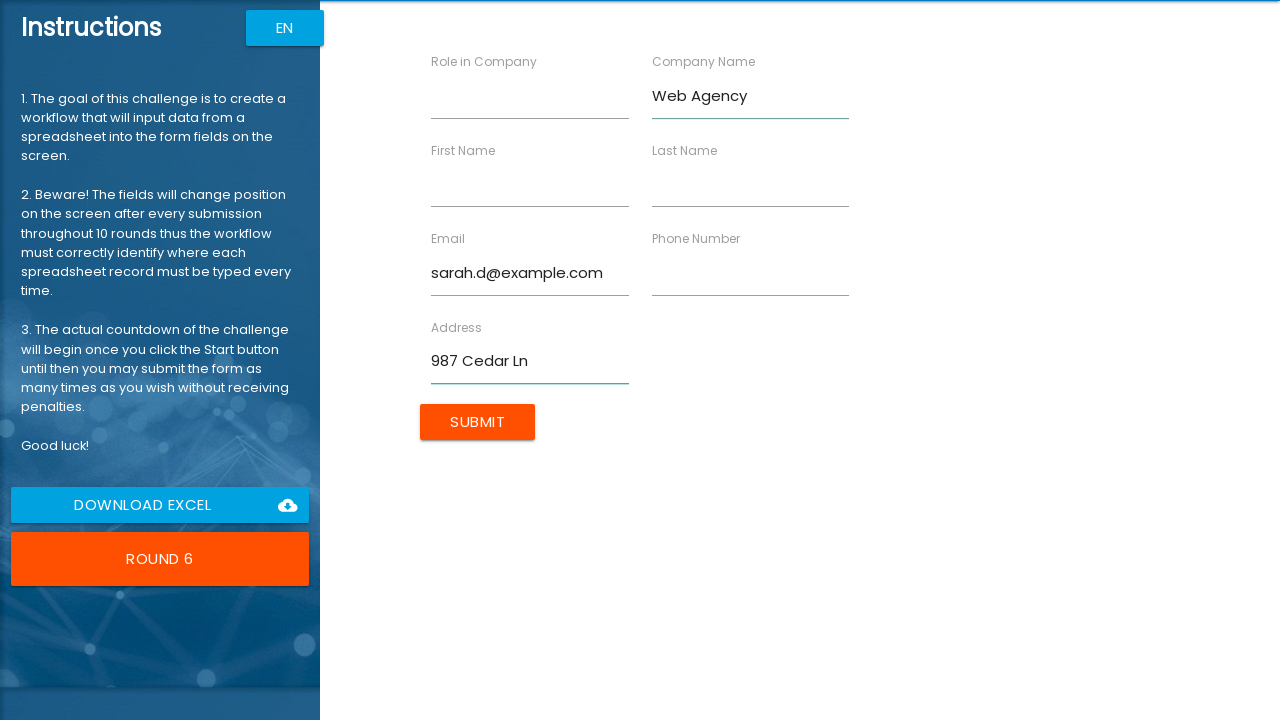

Filled last name field with Davis on [ng-reflect-name="labelLastName"]
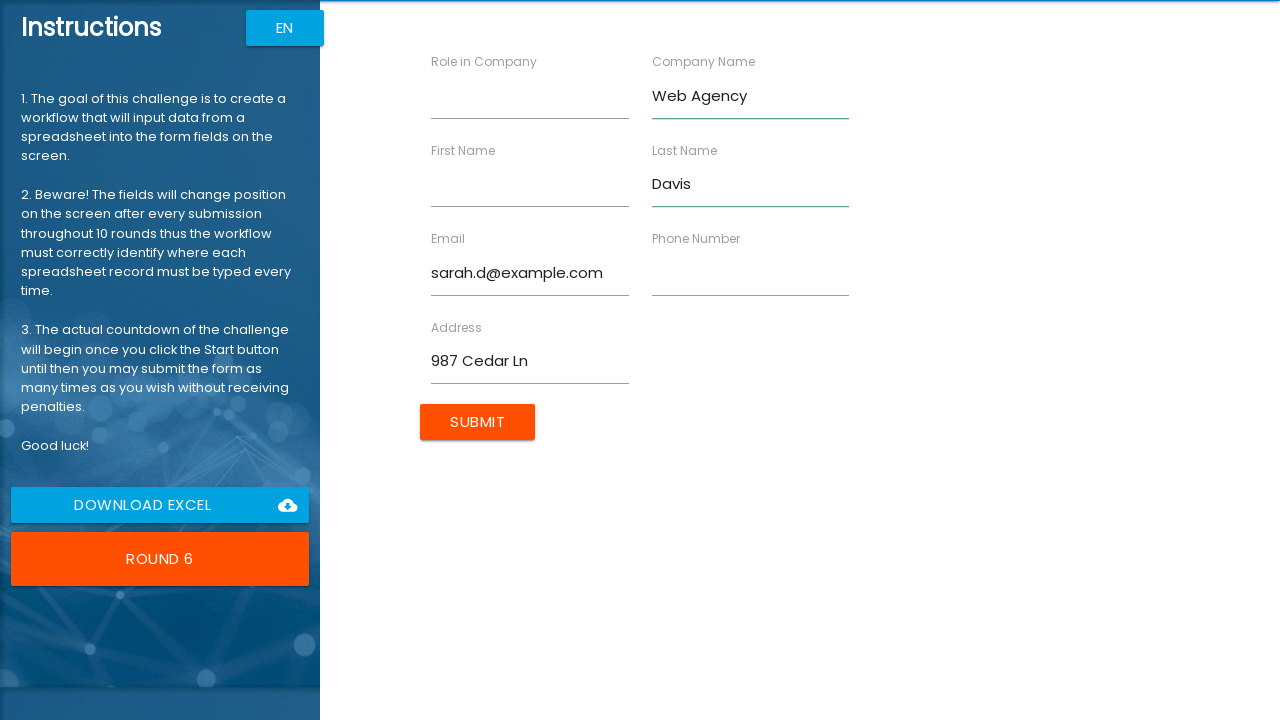

Filled role field with Director on [ng-reflect-name="labelRole"]
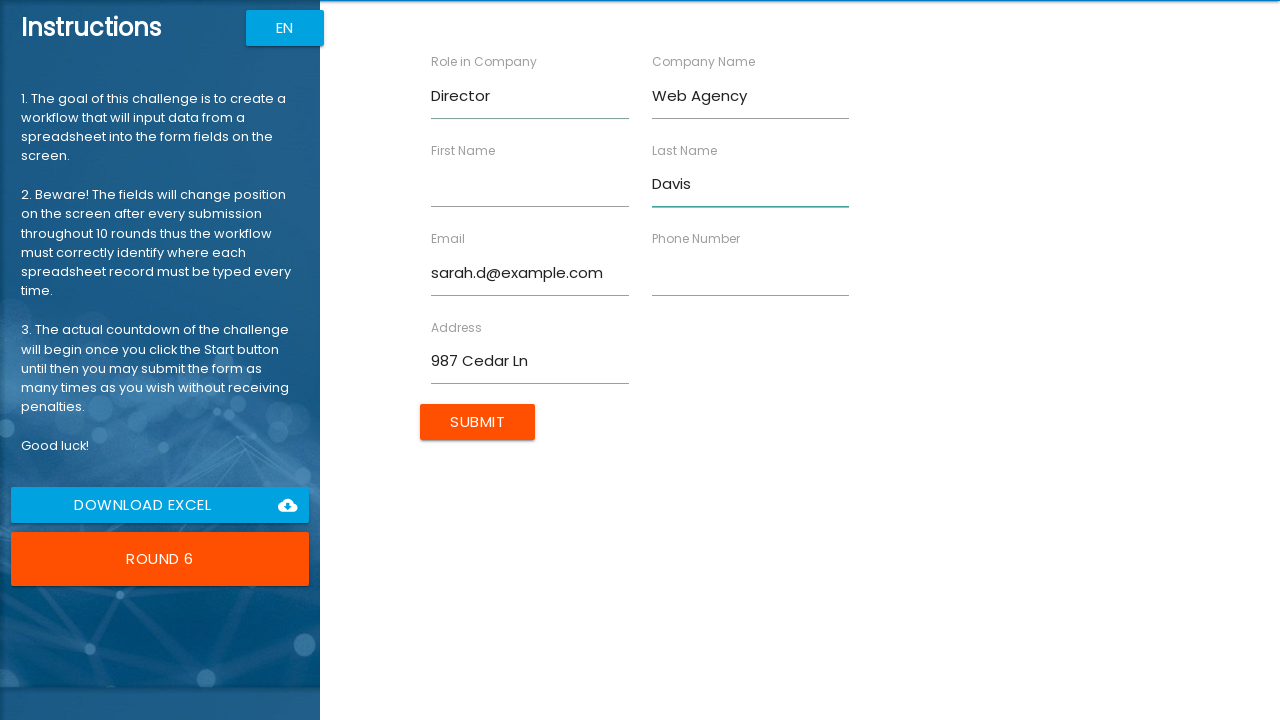

Filled first name field with Sarah on [ng-reflect-name="labelFirstName"]
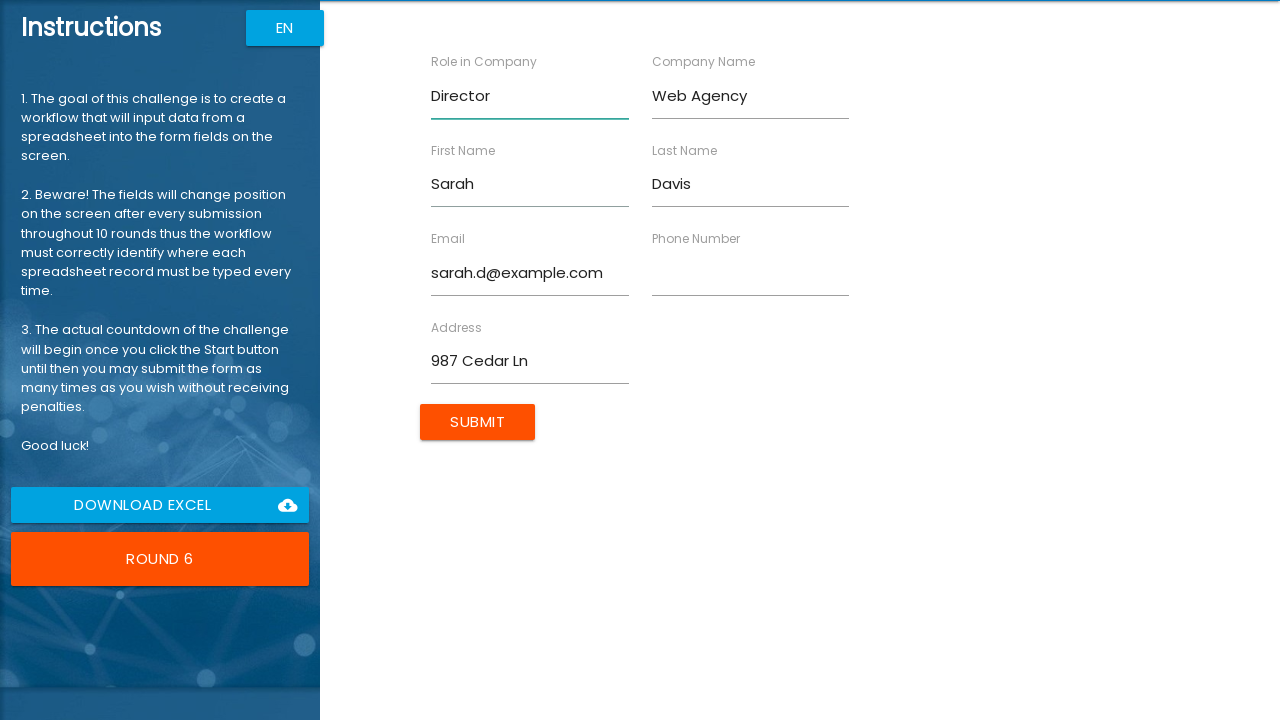

Filled phone field with 6789012345 on [ng-reflect-name="labelPhone"]
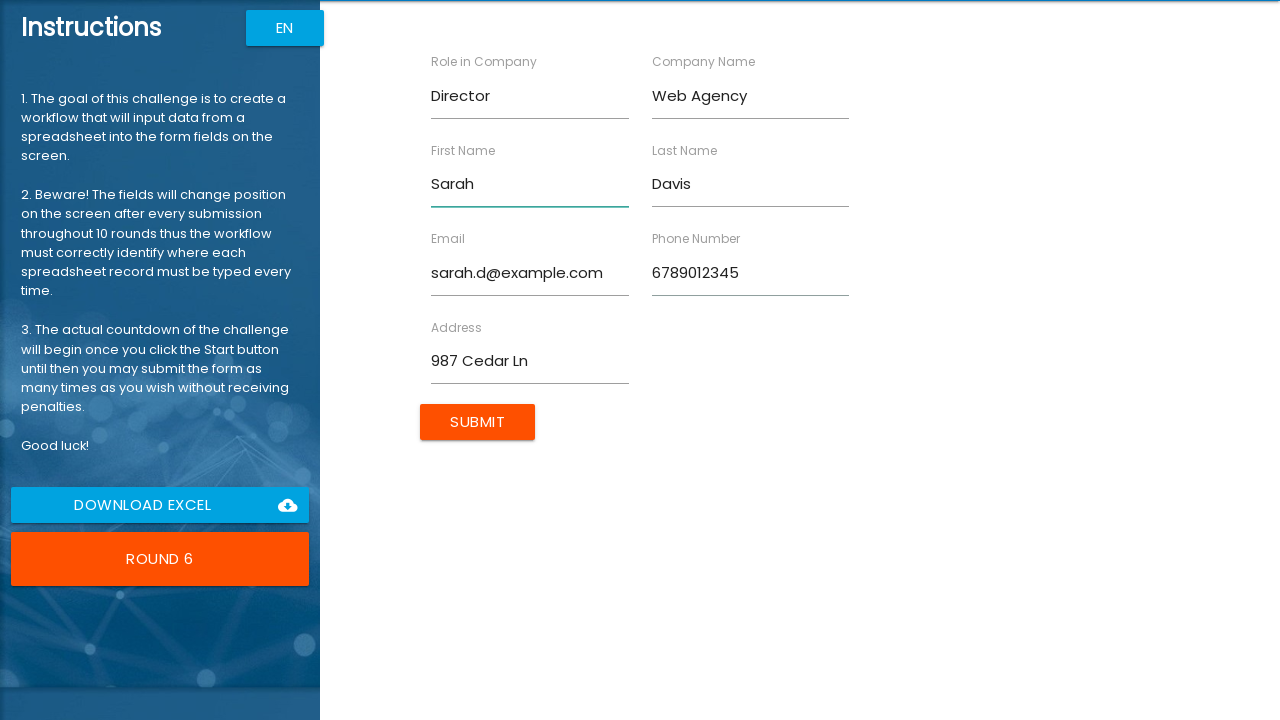

Submitted form entry for Sarah Davis at (478, 422) on body > app-root > div.body.row1.scroll-y > app-rpa1 > div > div.inputFields.col.
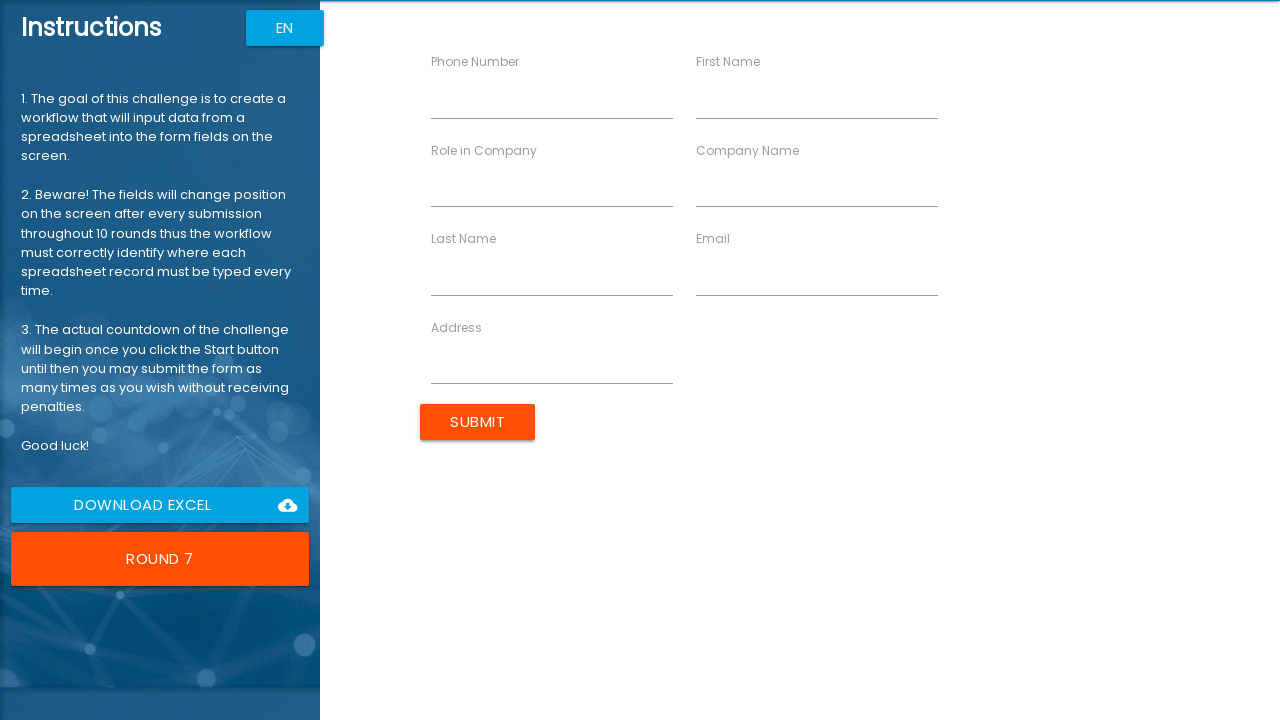

Filled email field with david.m@example.com on [ng-reflect-name="labelEmail"]
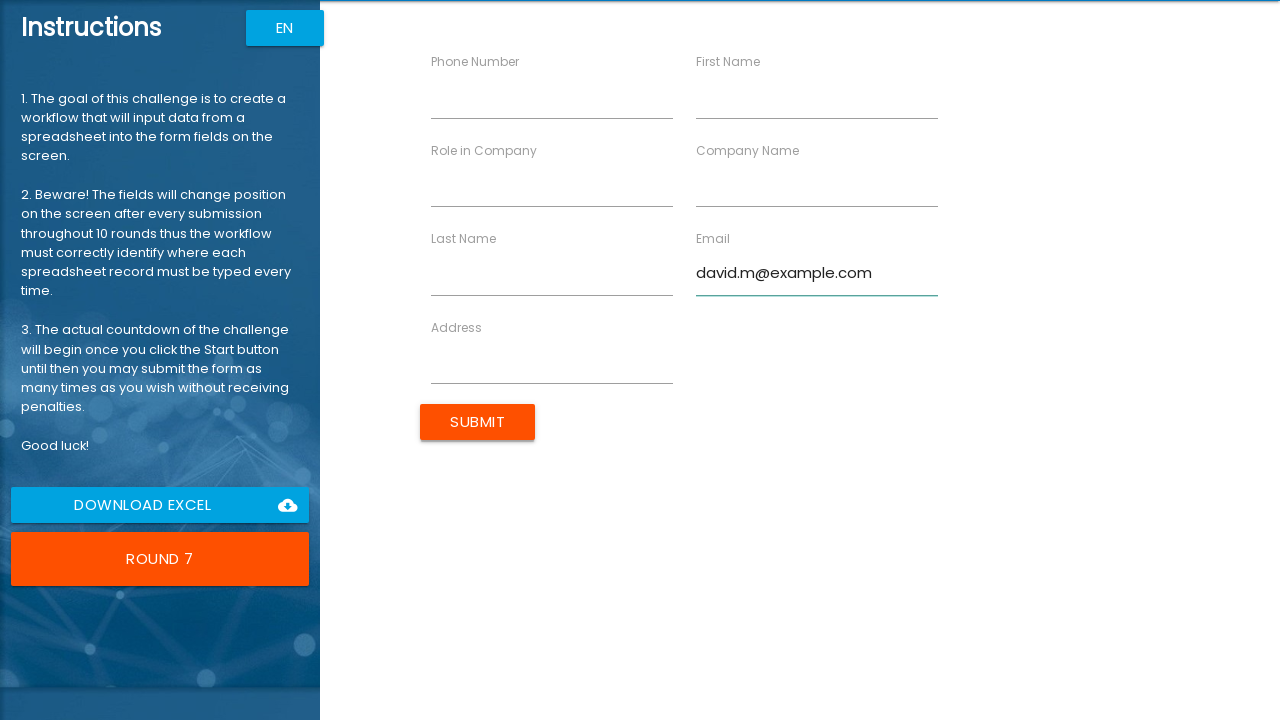

Filled address field with 147 Birch Way on [ng-reflect-name="labelAddress"]
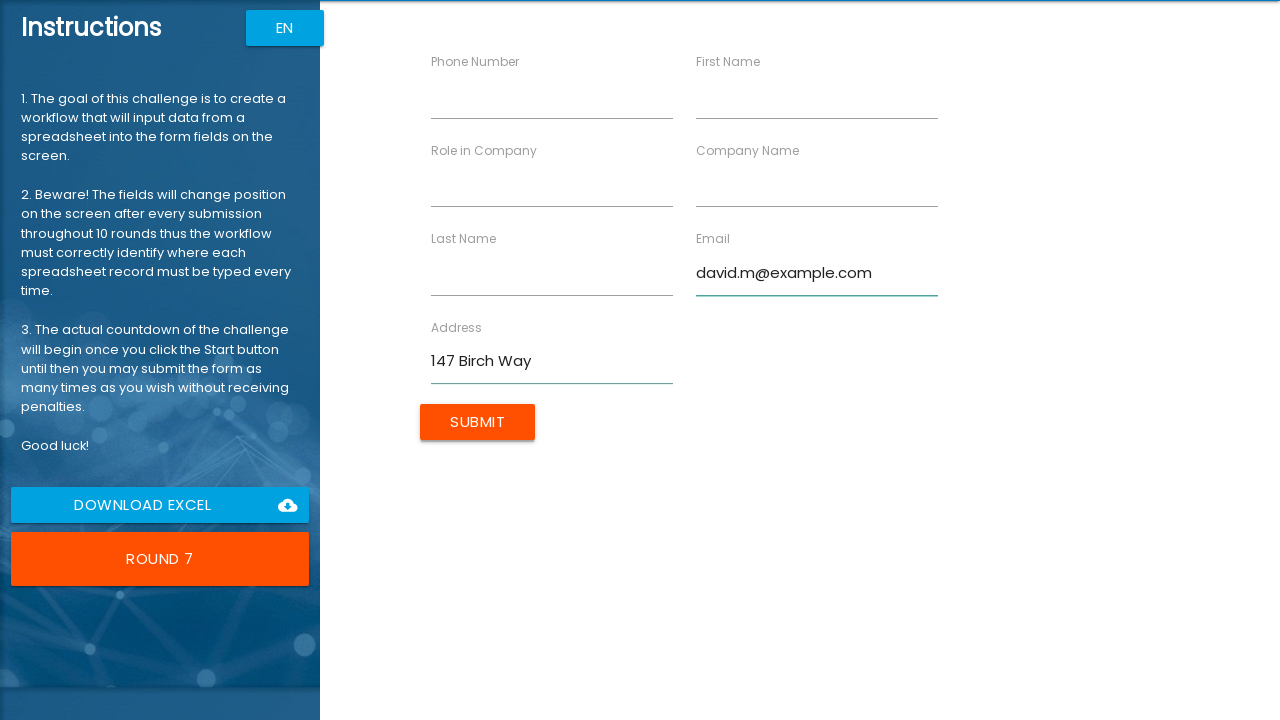

Filled company name field with Software Inc on [ng-reflect-name="labelCompanyName"]
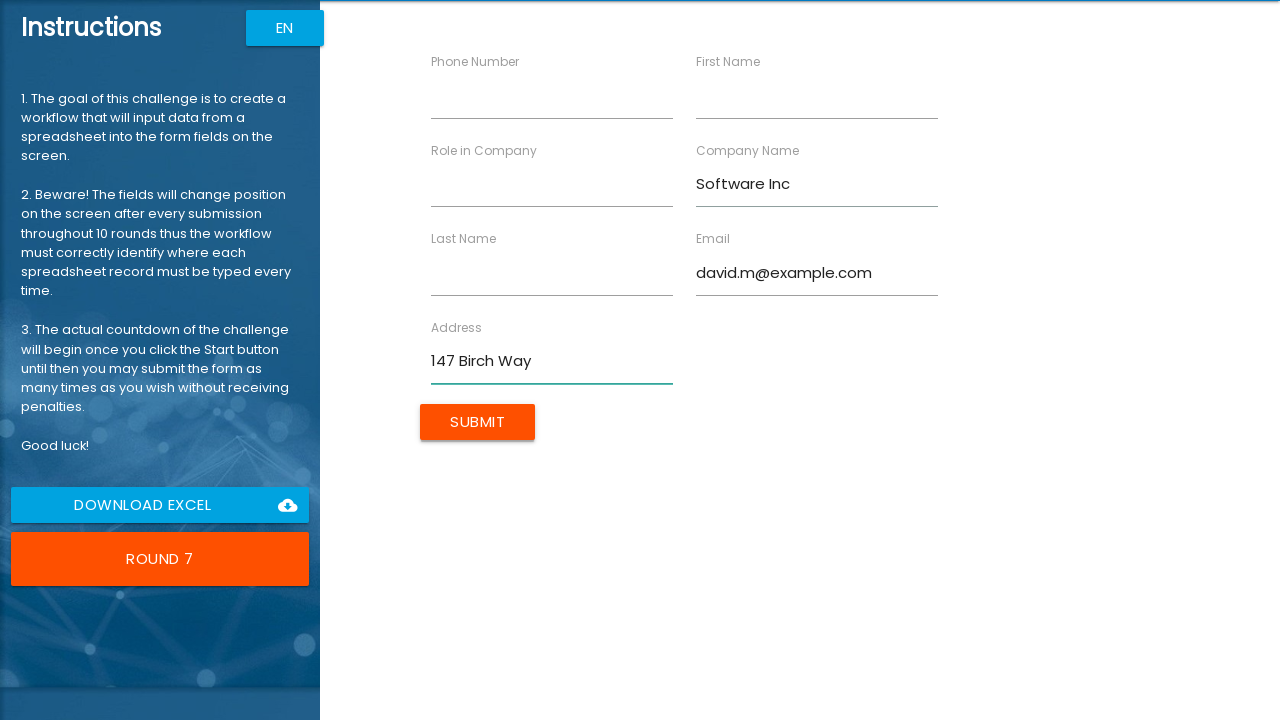

Filled last name field with Miller on [ng-reflect-name="labelLastName"]
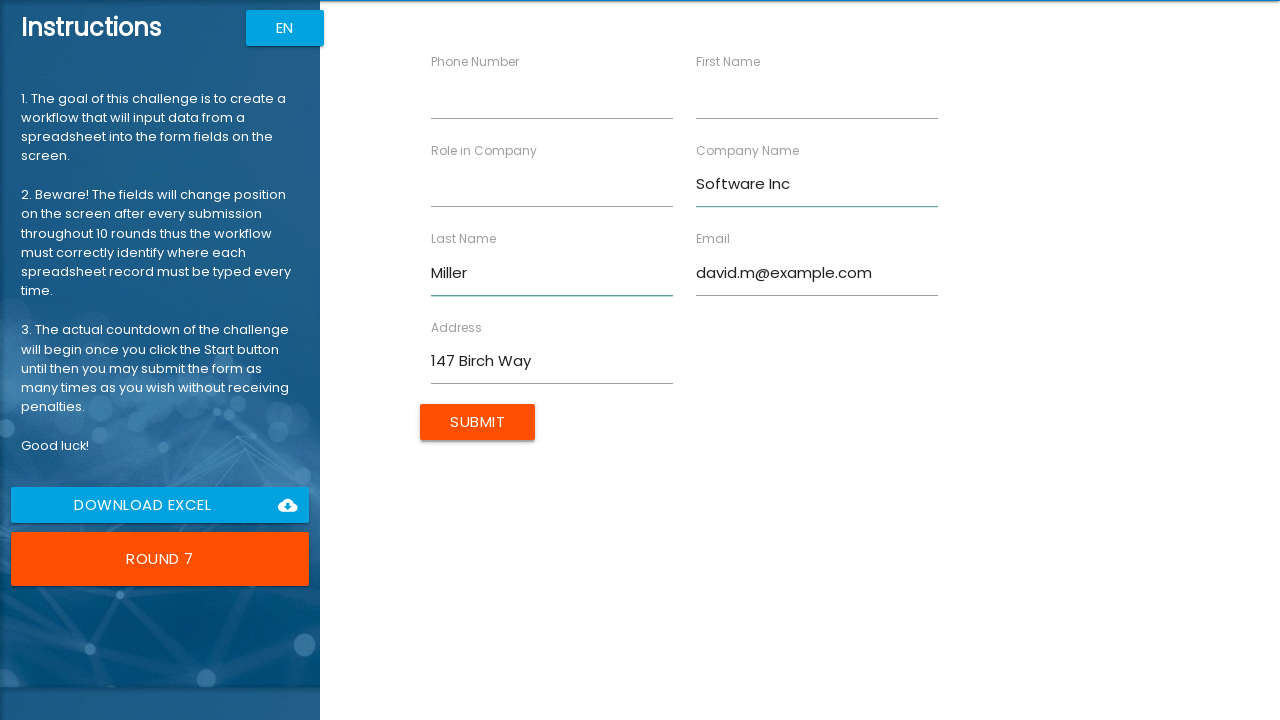

Filled role field with Consultant on [ng-reflect-name="labelRole"]
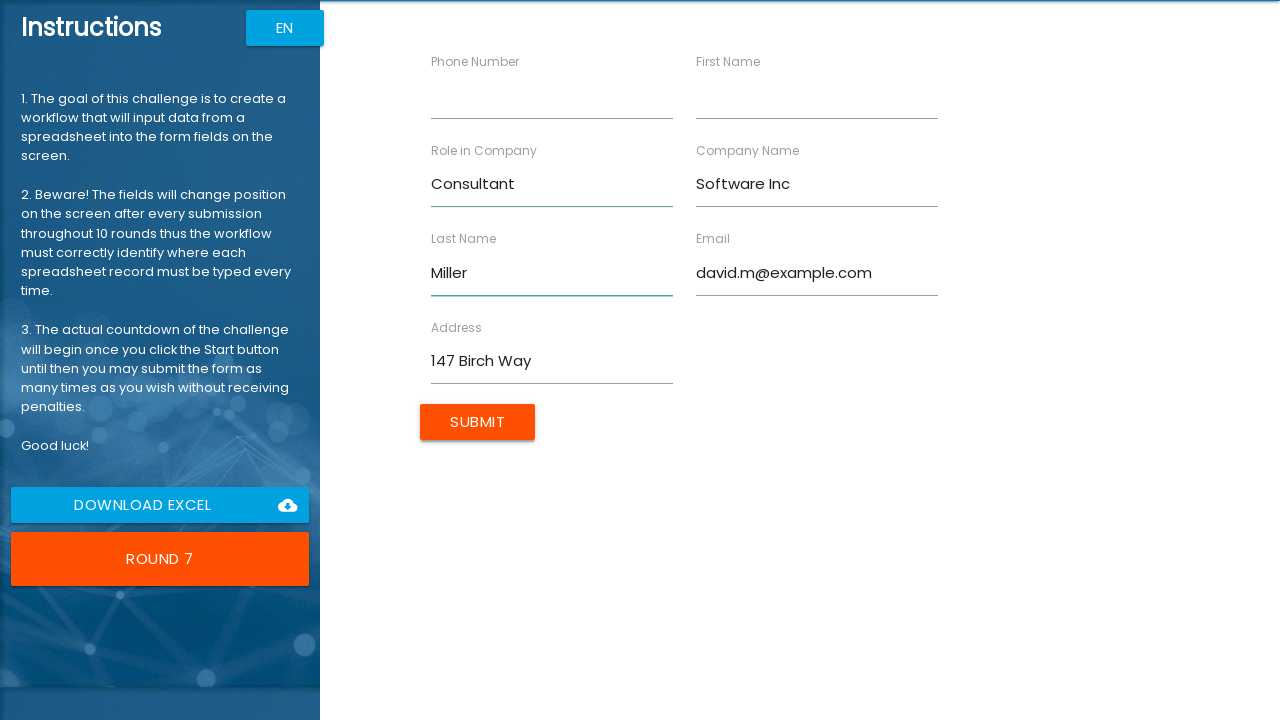

Filled first name field with David on [ng-reflect-name="labelFirstName"]
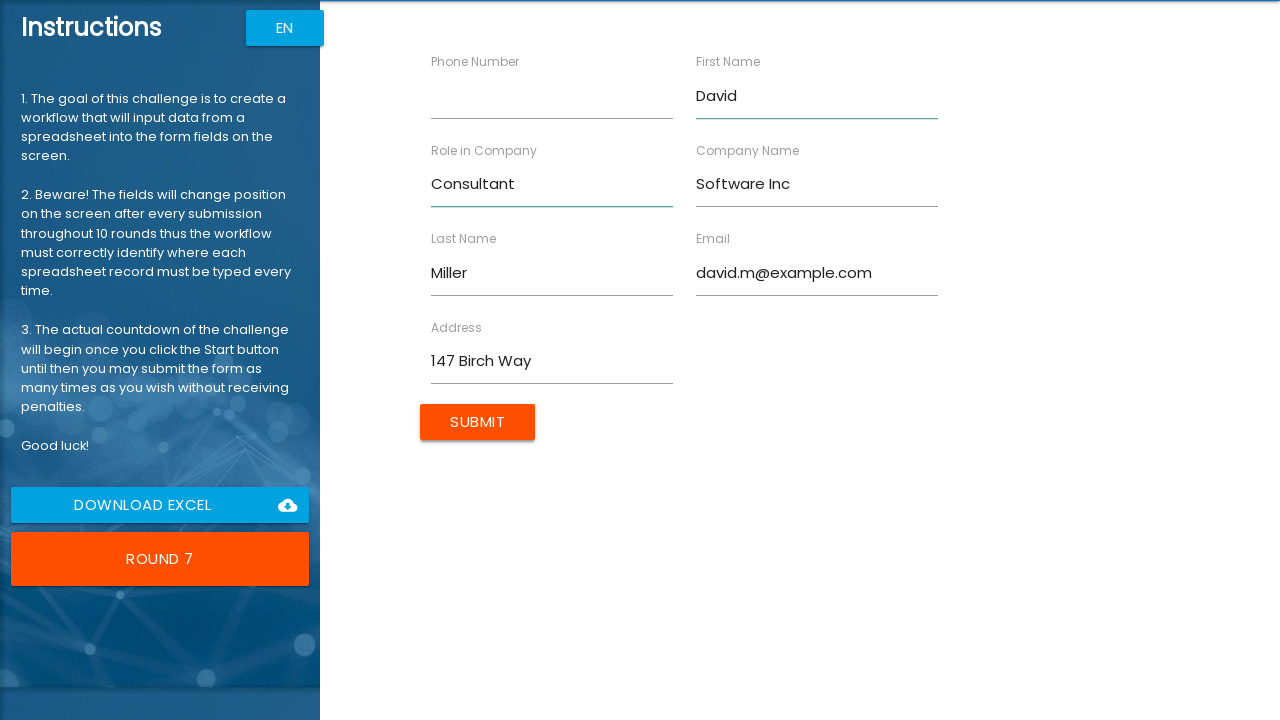

Filled phone field with 7890123456 on [ng-reflect-name="labelPhone"]
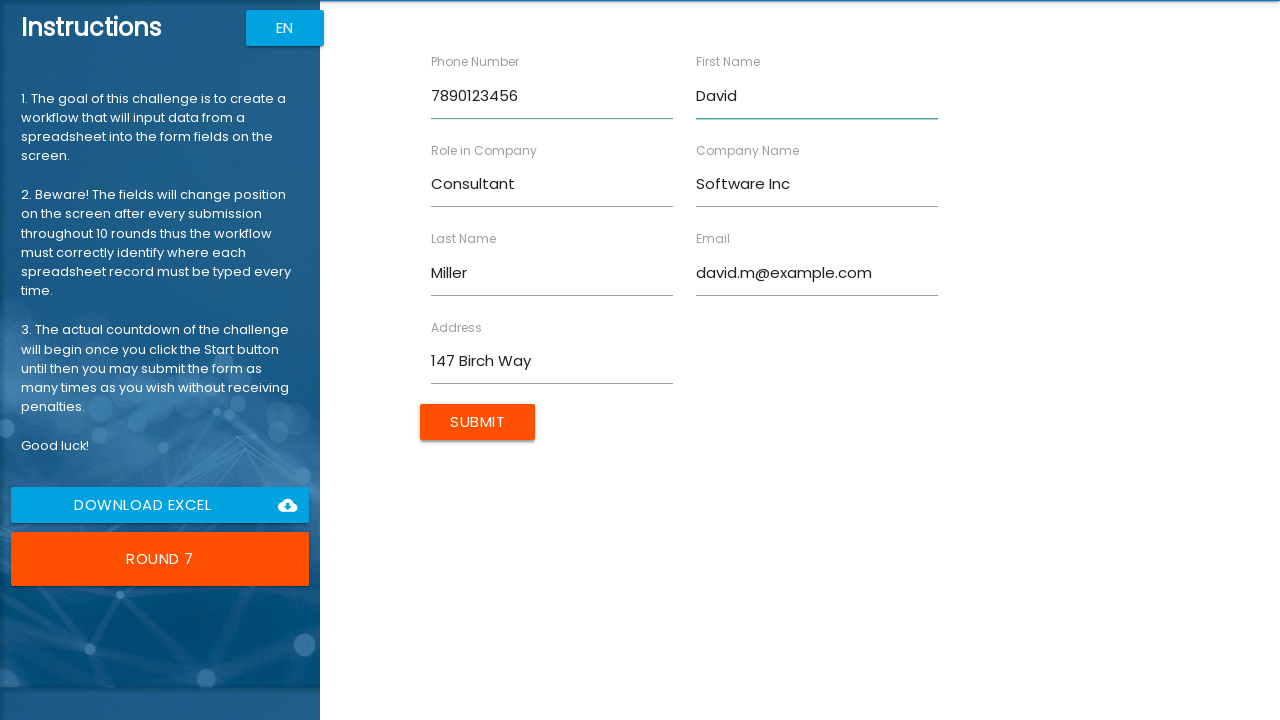

Submitted form entry for David Miller at (478, 422) on body > app-root > div.body.row1.scroll-y > app-rpa1 > div > div.inputFields.col.
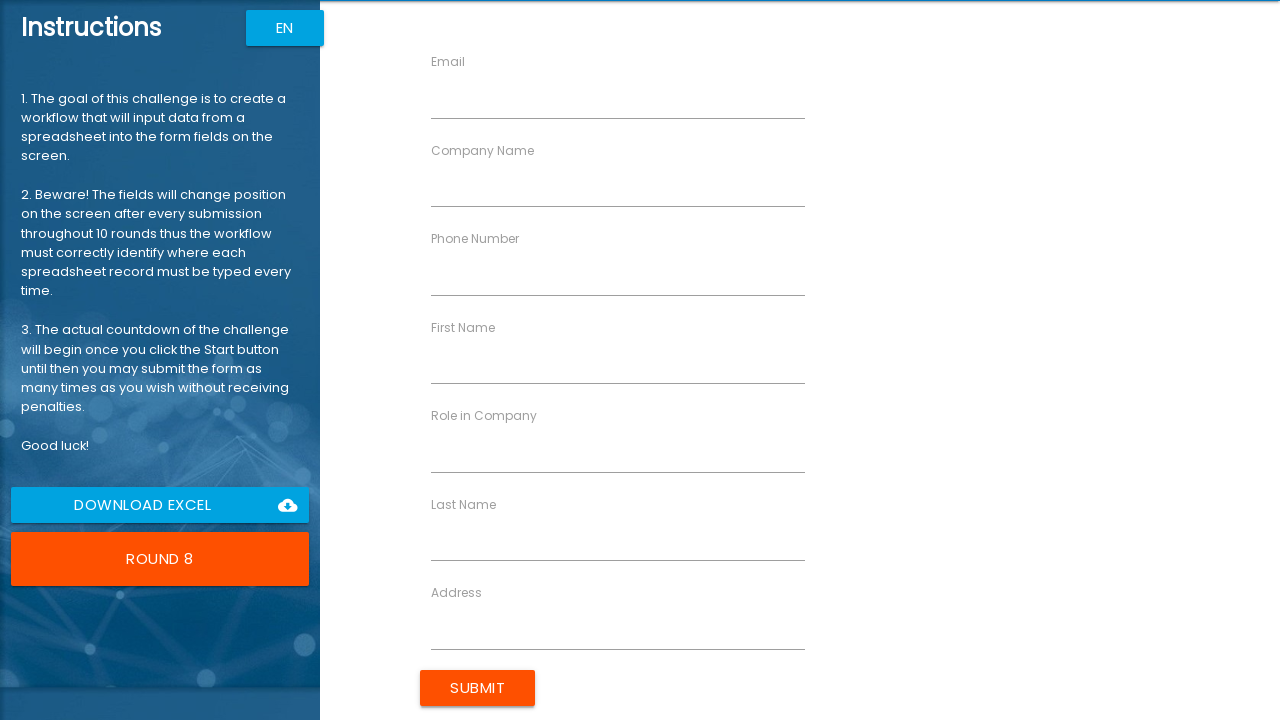

Waited for completion message
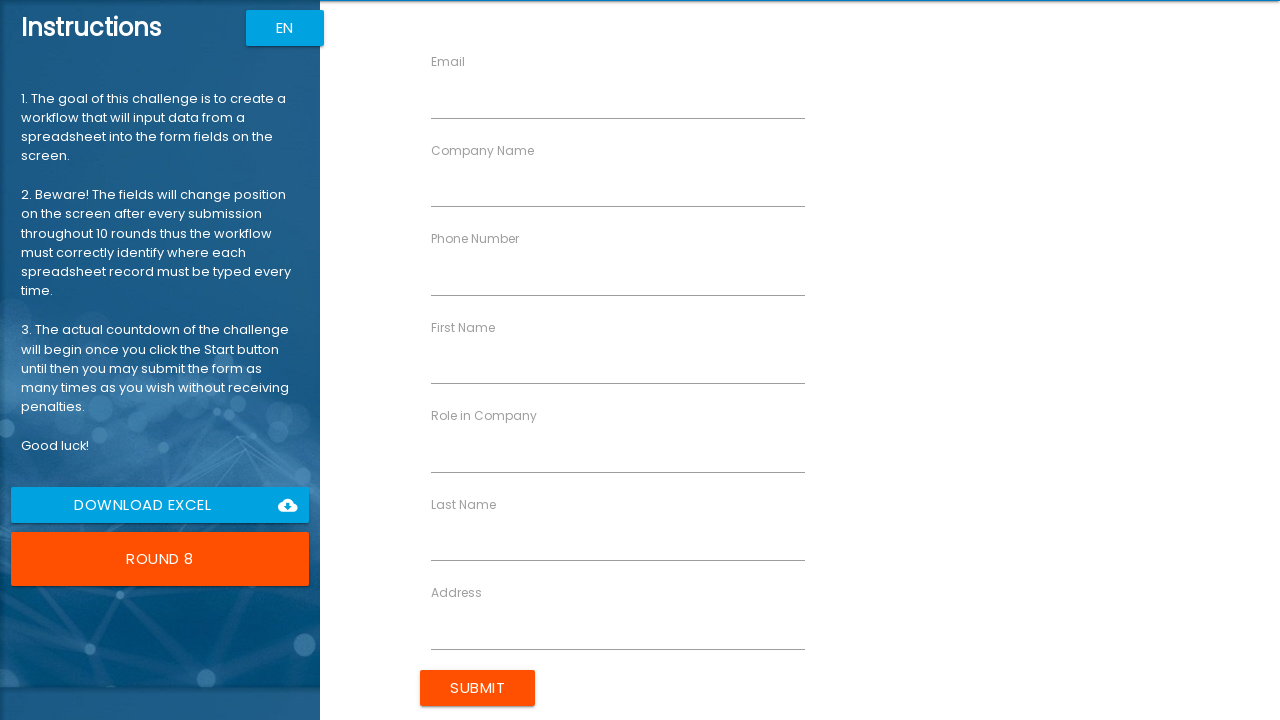

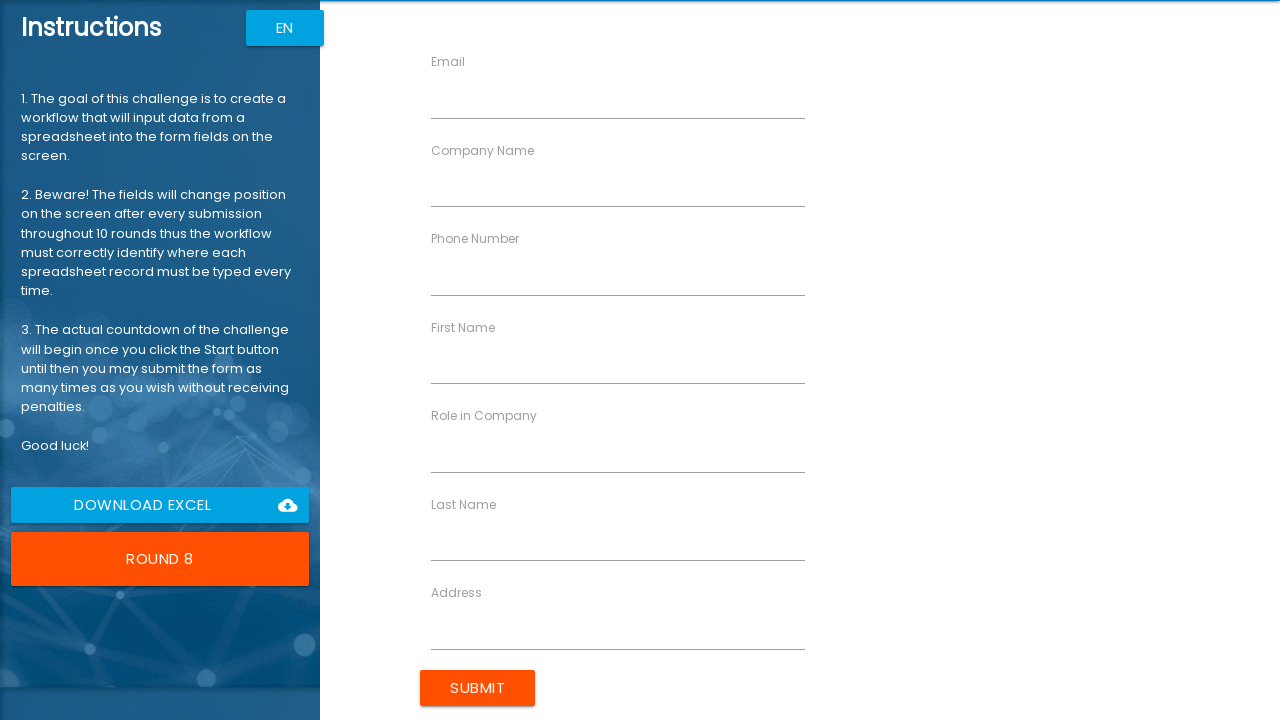